Tests infinite scroll functionality by clicking the Infinite Scroll link and scrolling down until at least 20 paragraphs are loaded, then scrolling back to top

Starting URL: https://the-internet.herokuapp.com/

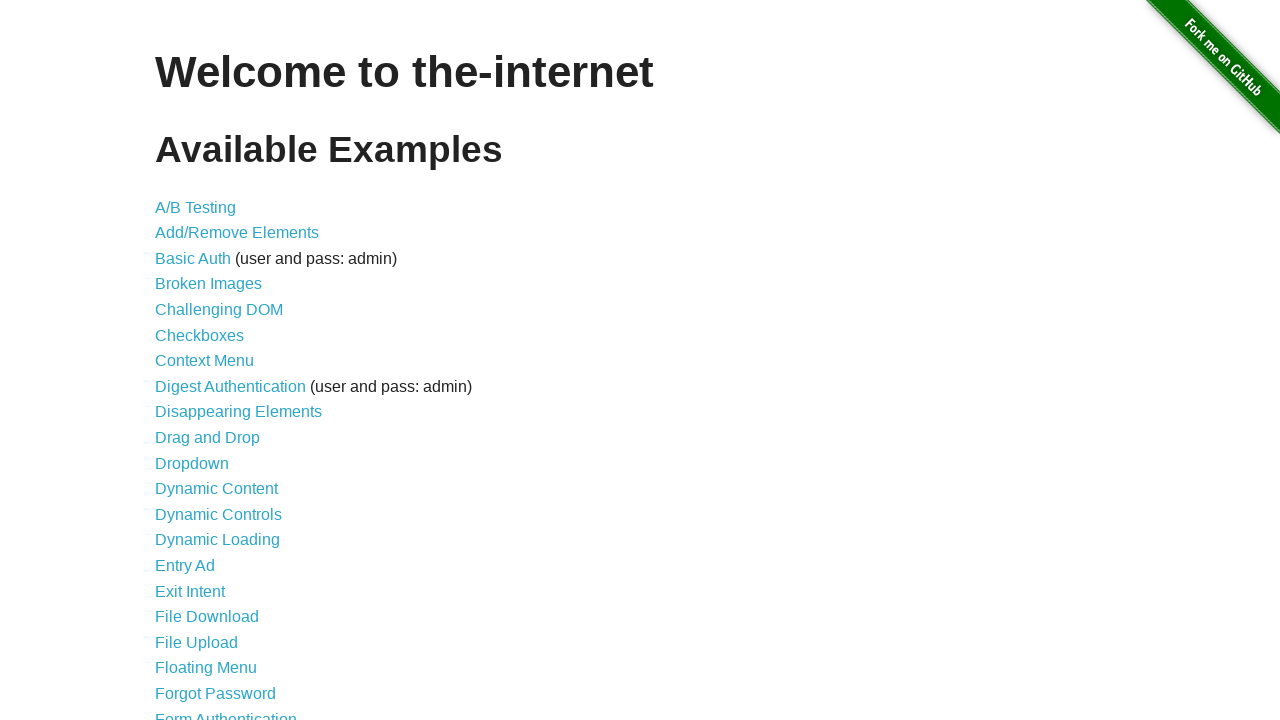

Clicked on Infinite Scroll link at (201, 360) on text=Infinite Scroll
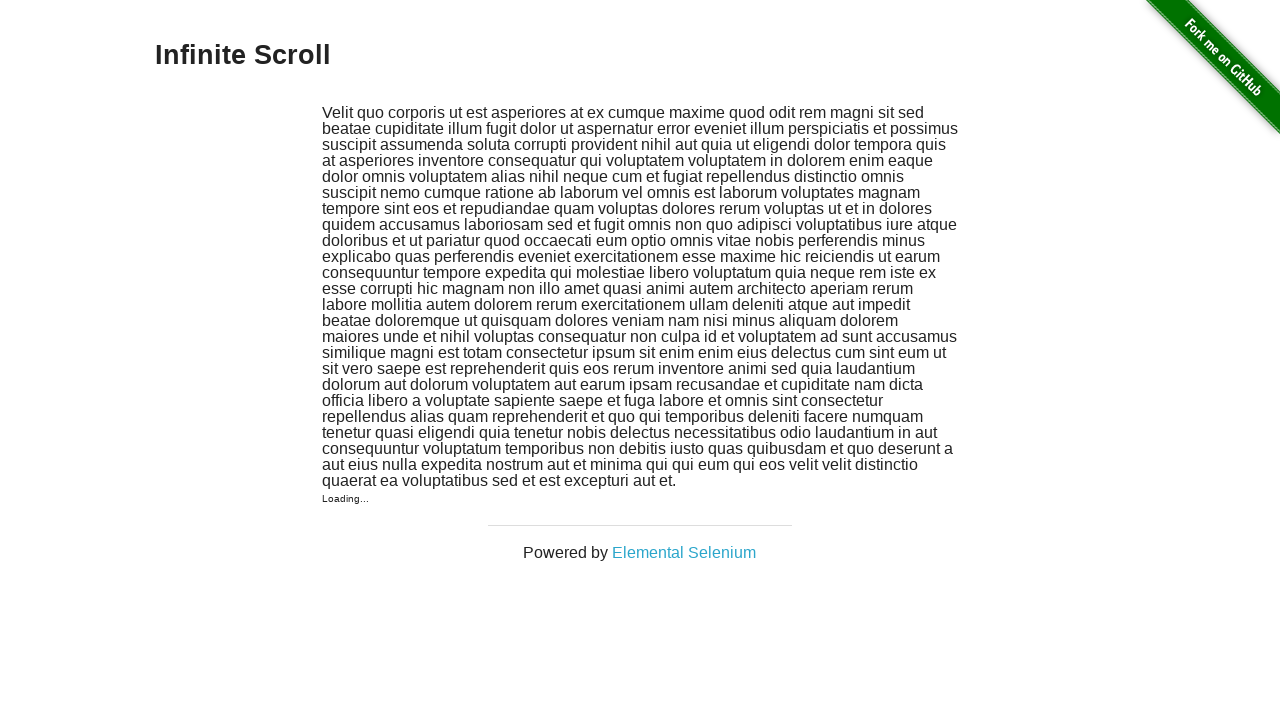

Waited 2 seconds for initial content to load
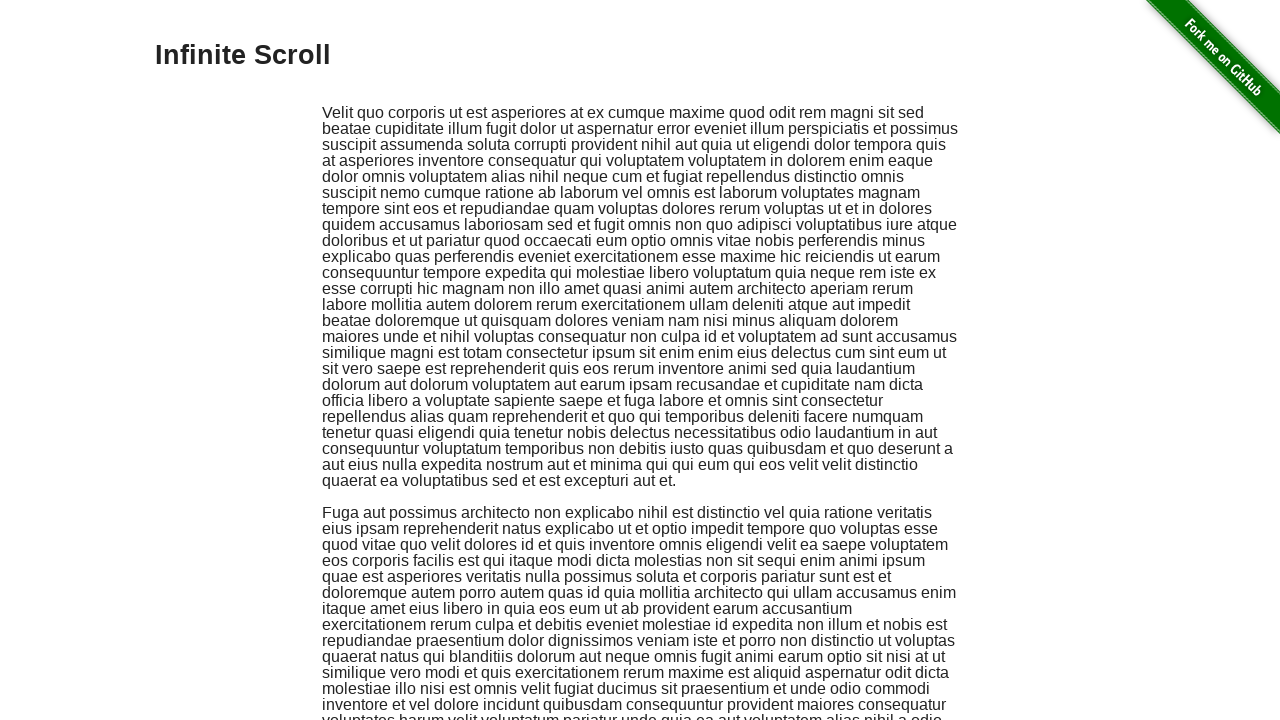

Scrolled to bottom of page (current paragraph count: 2)
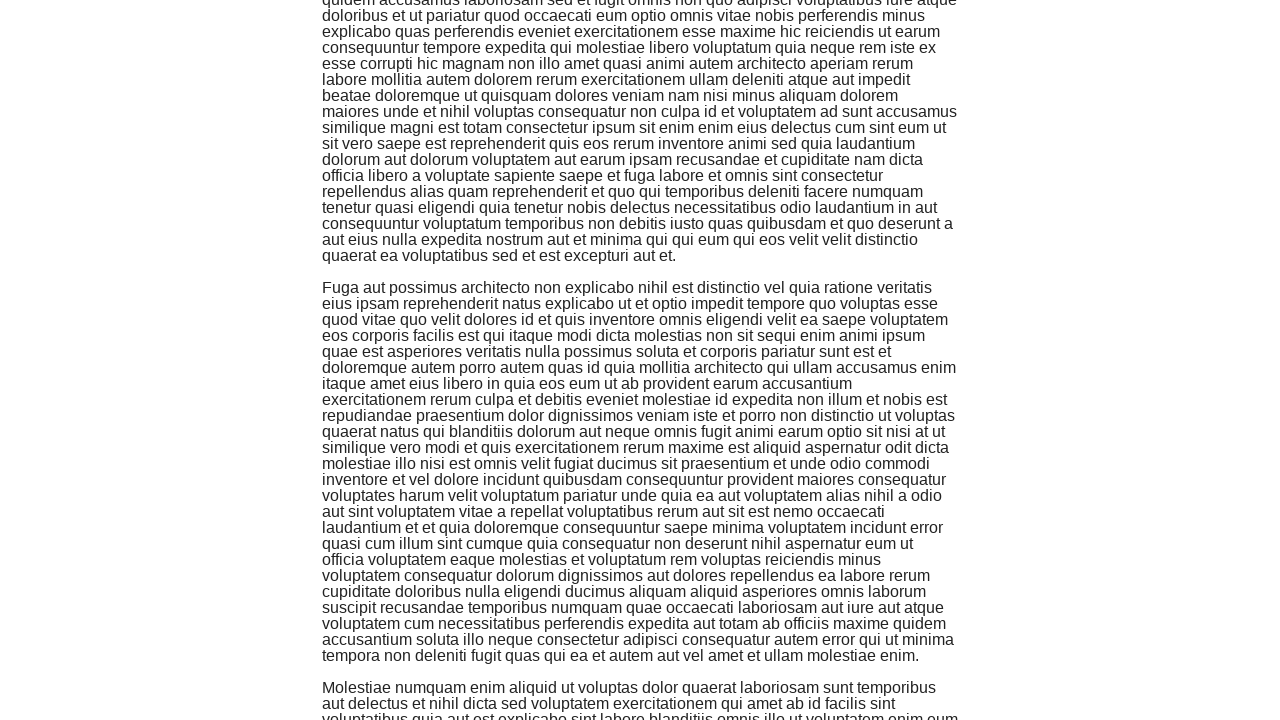

Re-checked paragraph count: 3 paragraphs loaded
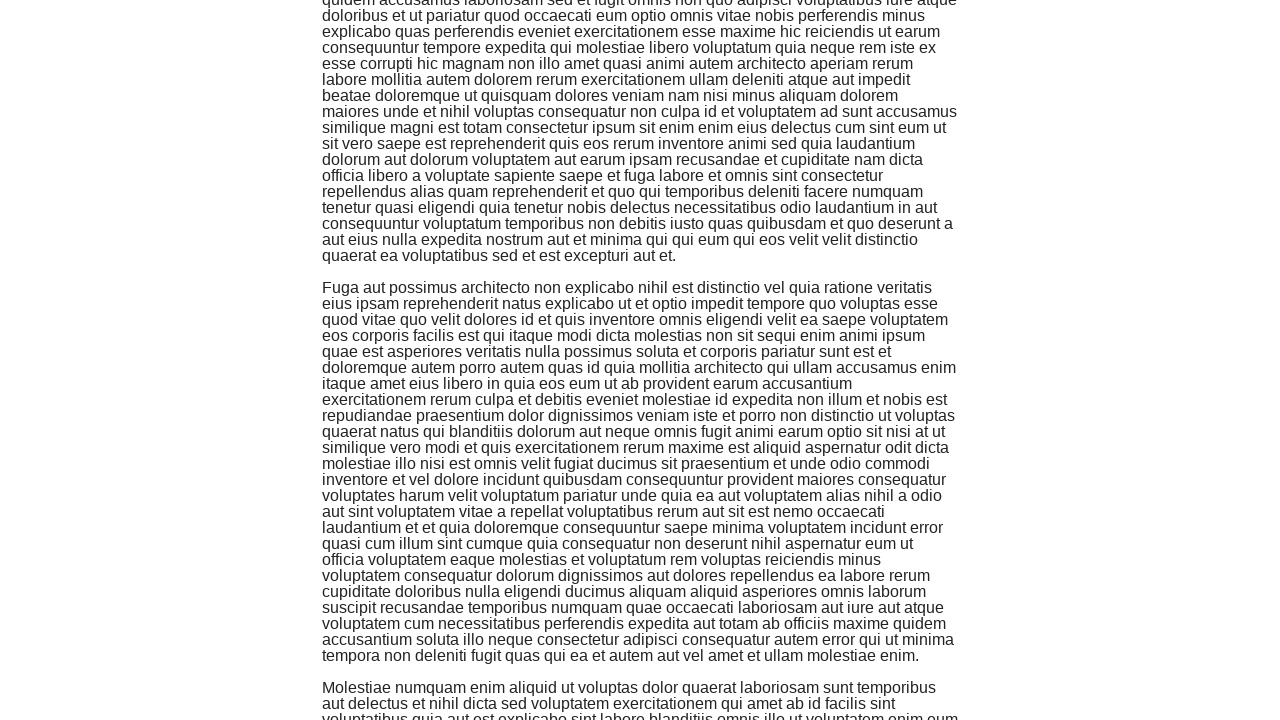

Scrolled to bottom of page (current paragraph count: 3)
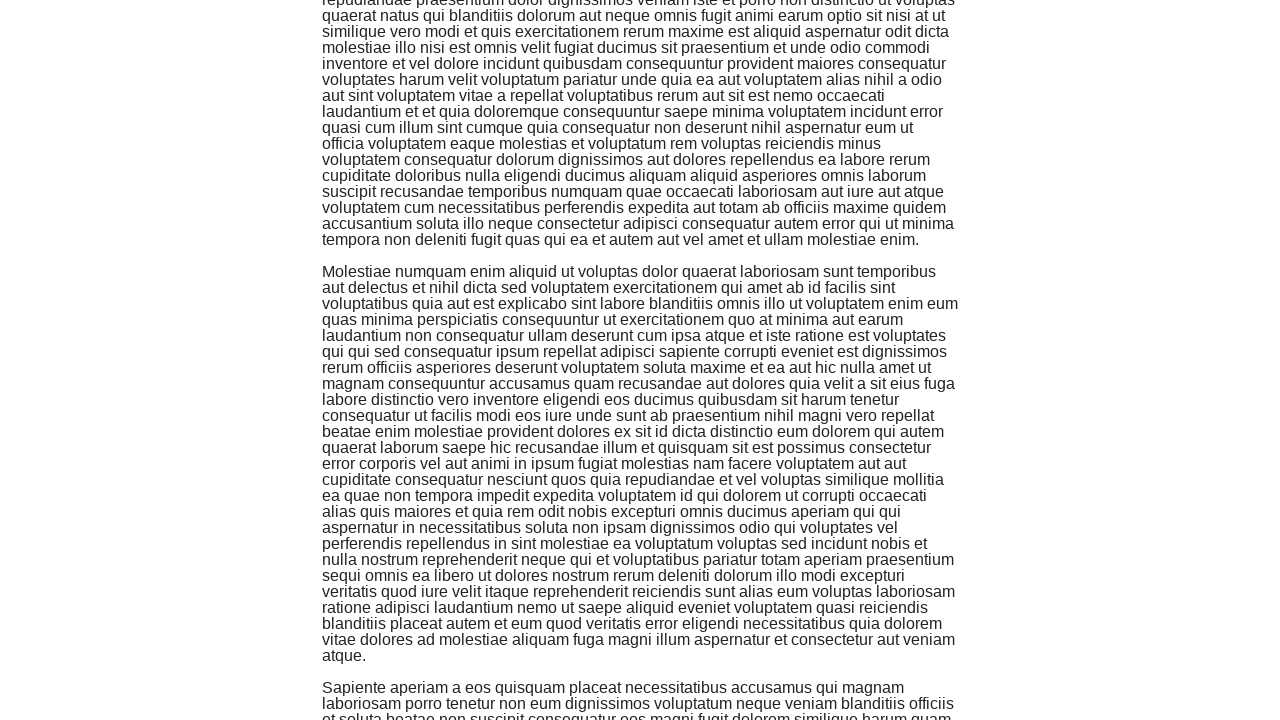

Re-checked paragraph count: 4 paragraphs loaded
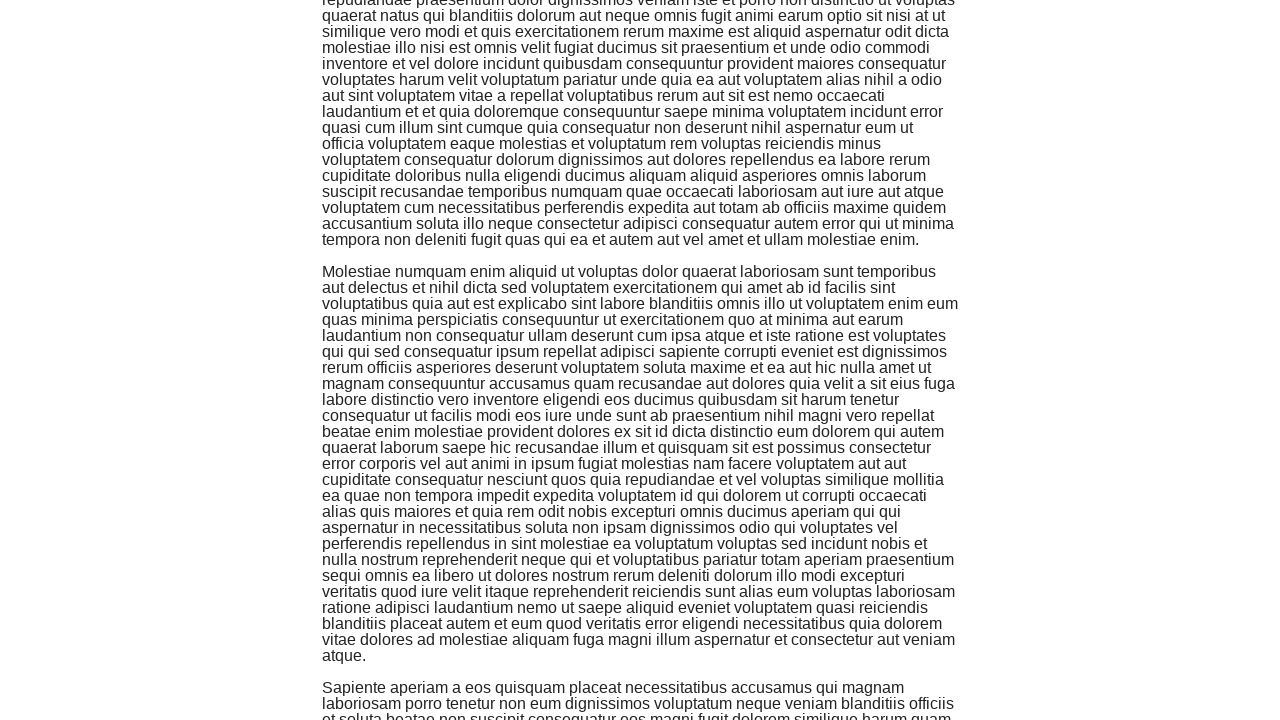

Scrolled to bottom of page (current paragraph count: 4)
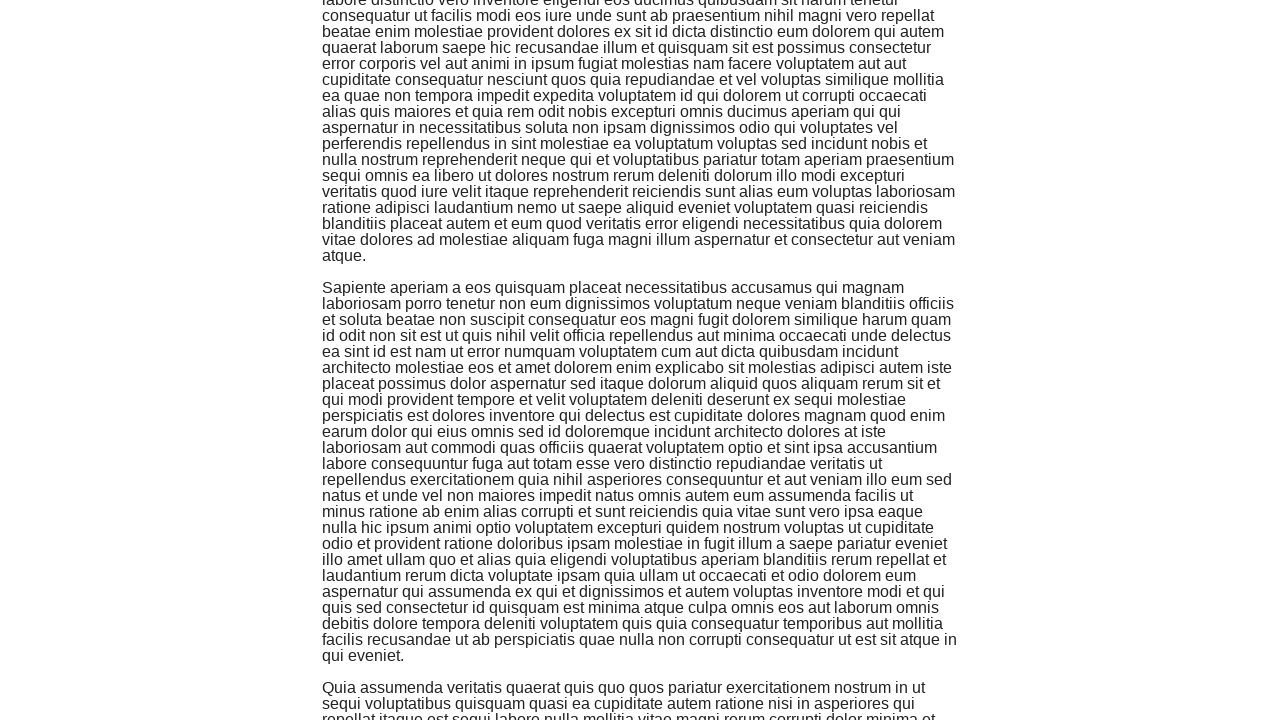

Re-checked paragraph count: 5 paragraphs loaded
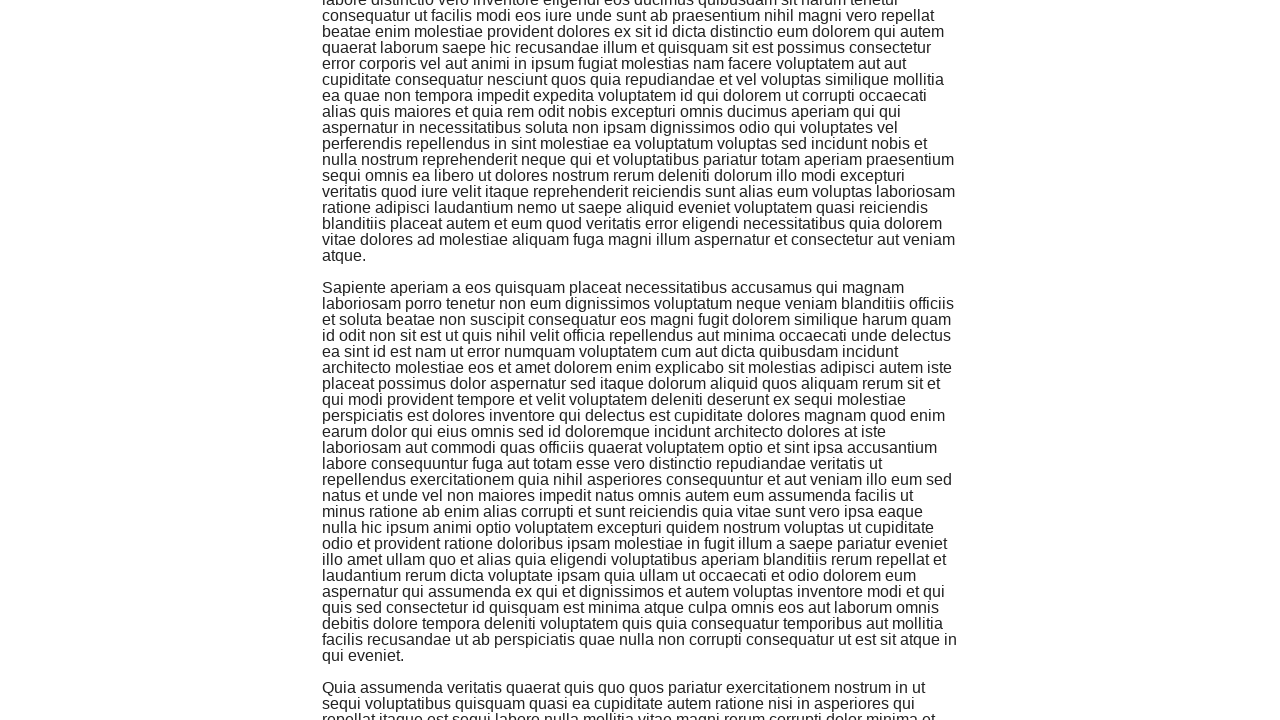

Scrolled to bottom of page (current paragraph count: 5)
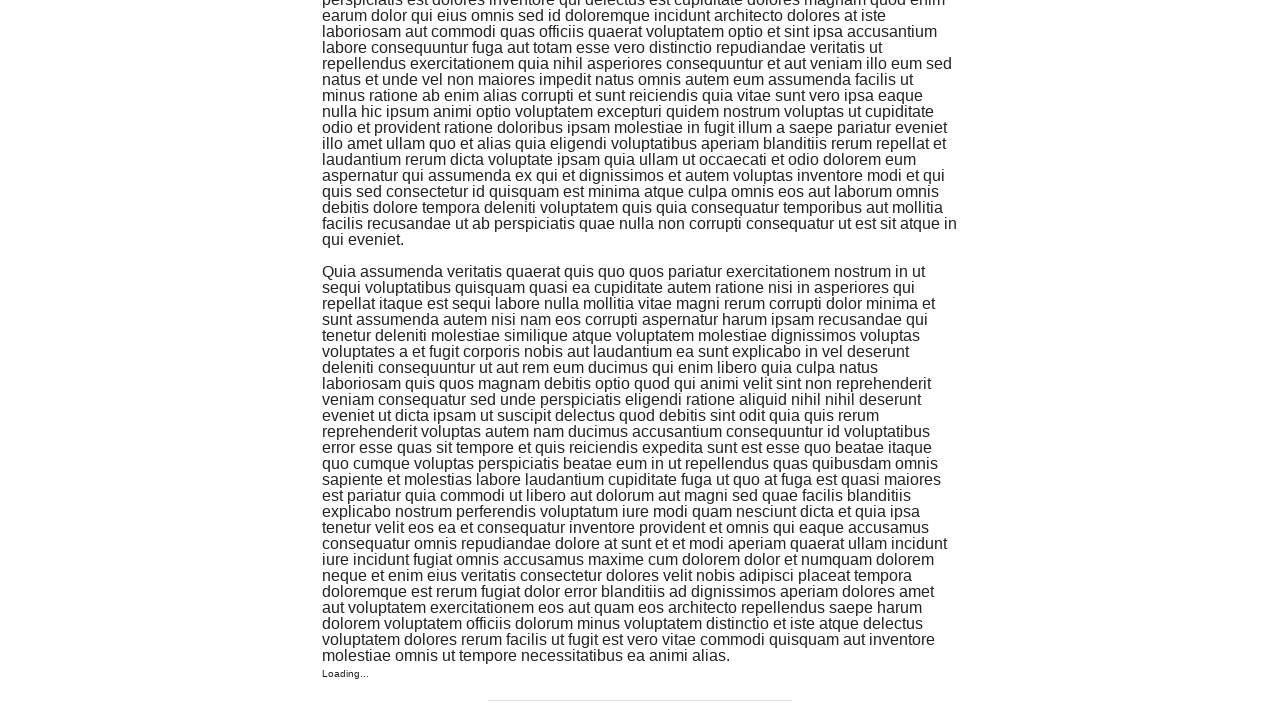

Re-checked paragraph count: 6 paragraphs loaded
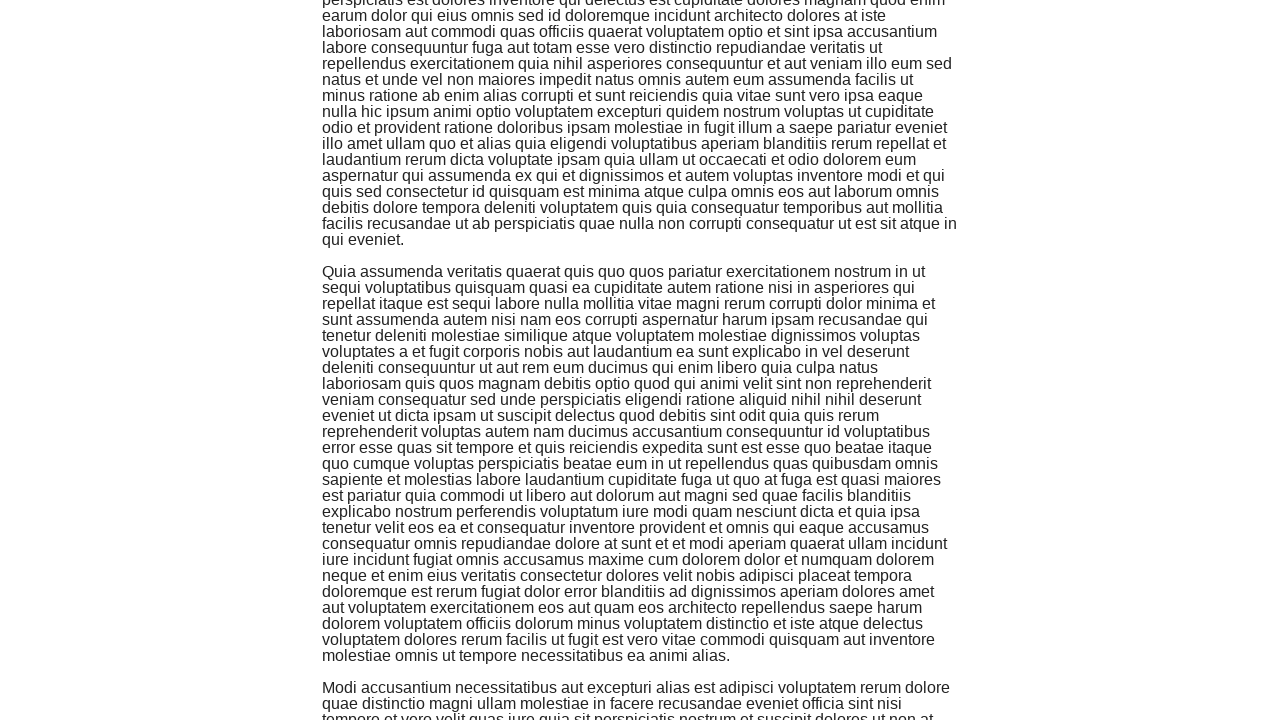

Scrolled to bottom of page (current paragraph count: 6)
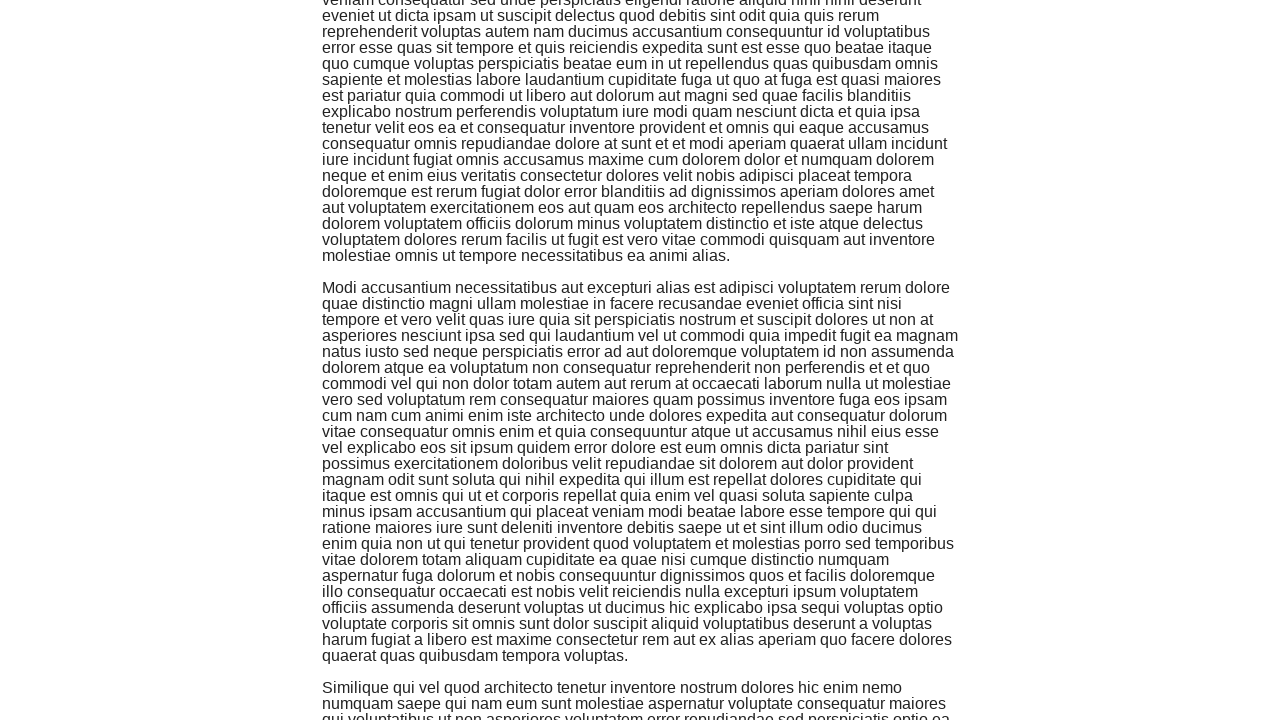

Re-checked paragraph count: 7 paragraphs loaded
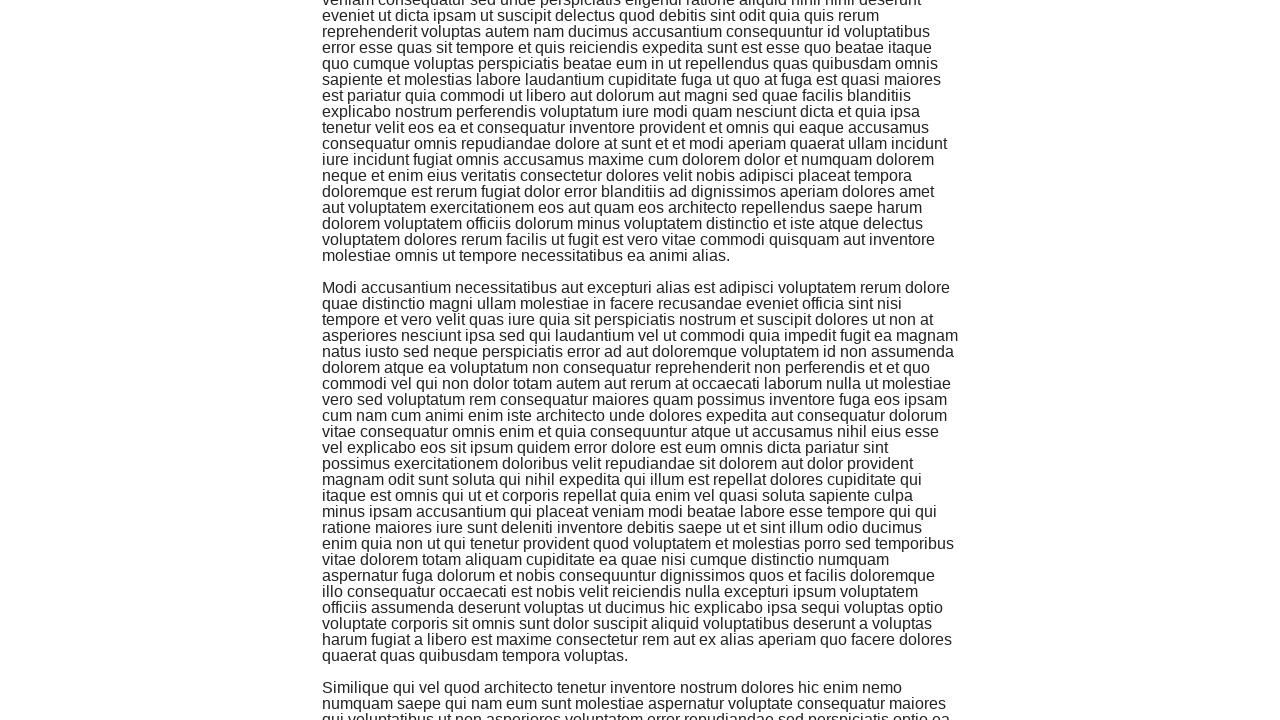

Scrolled to bottom of page (current paragraph count: 7)
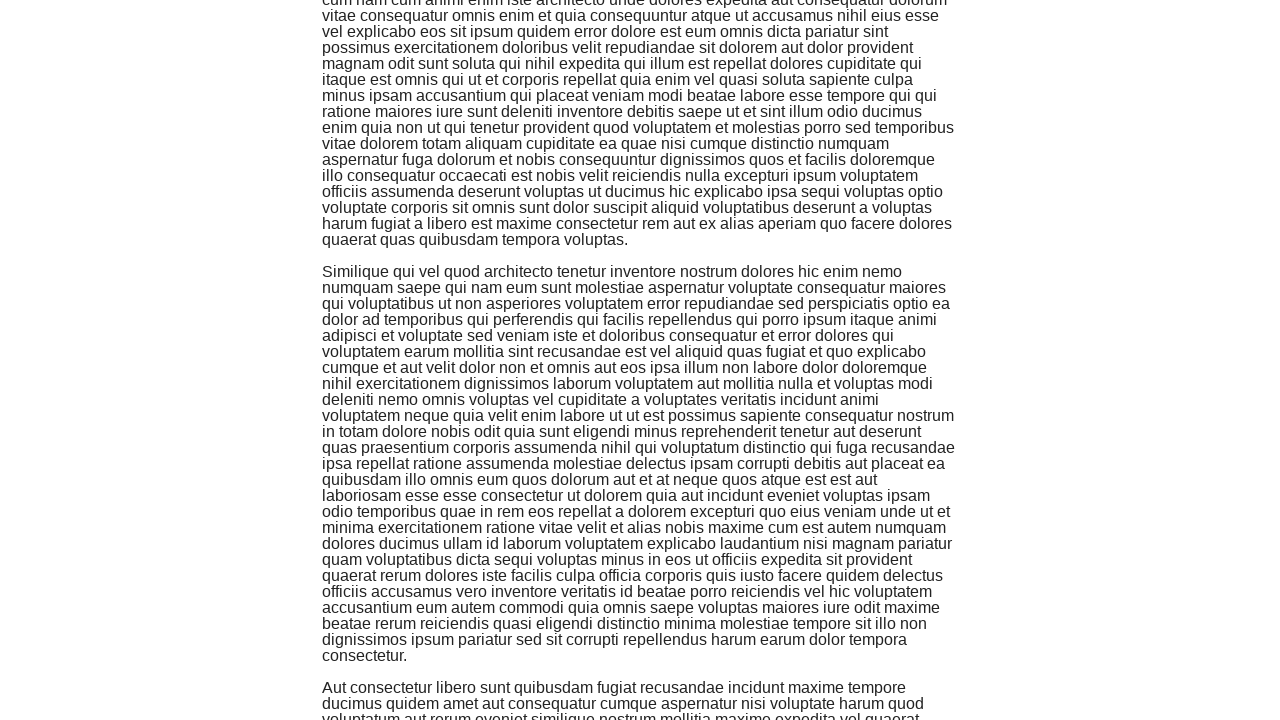

Re-checked paragraph count: 8 paragraphs loaded
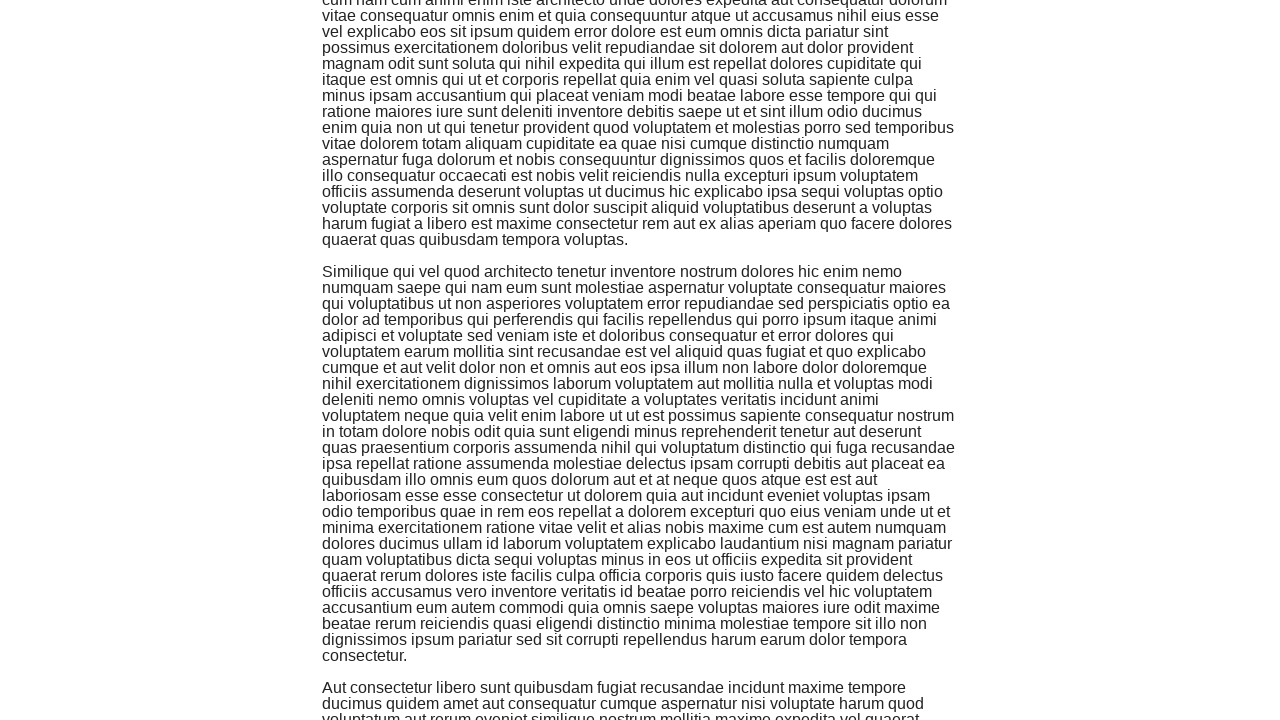

Scrolled to bottom of page (current paragraph count: 8)
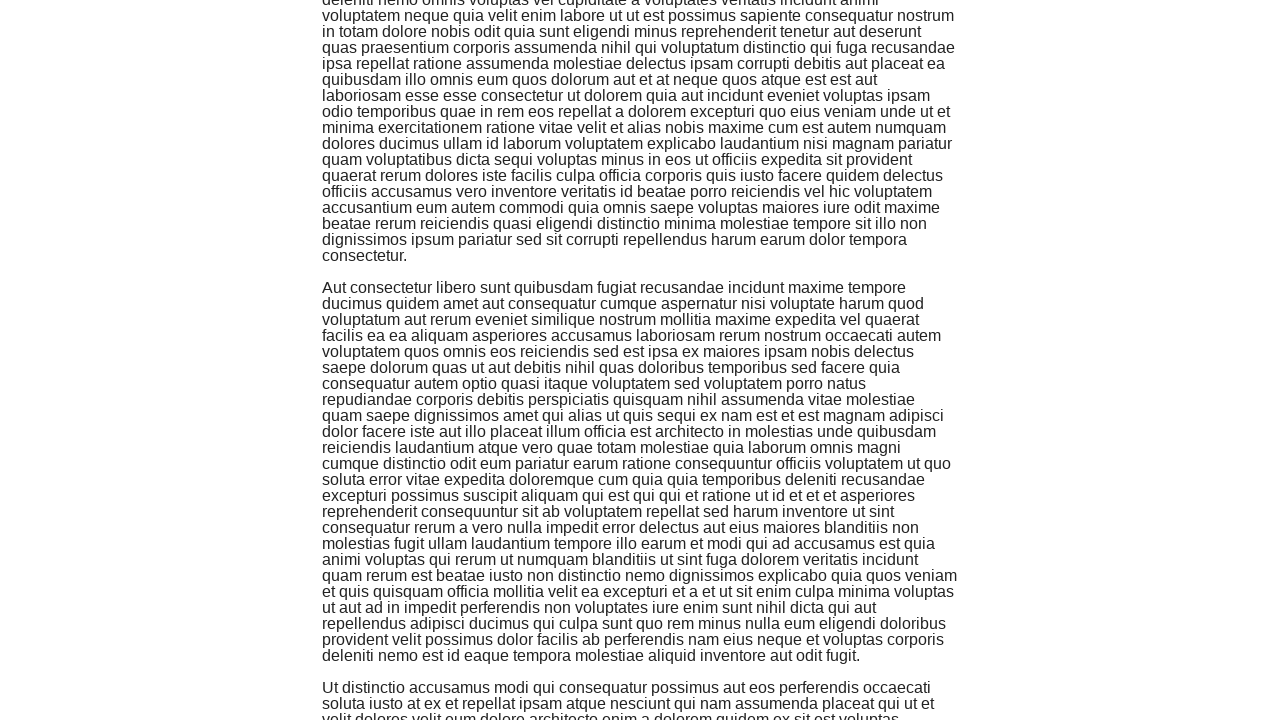

Re-checked paragraph count: 9 paragraphs loaded
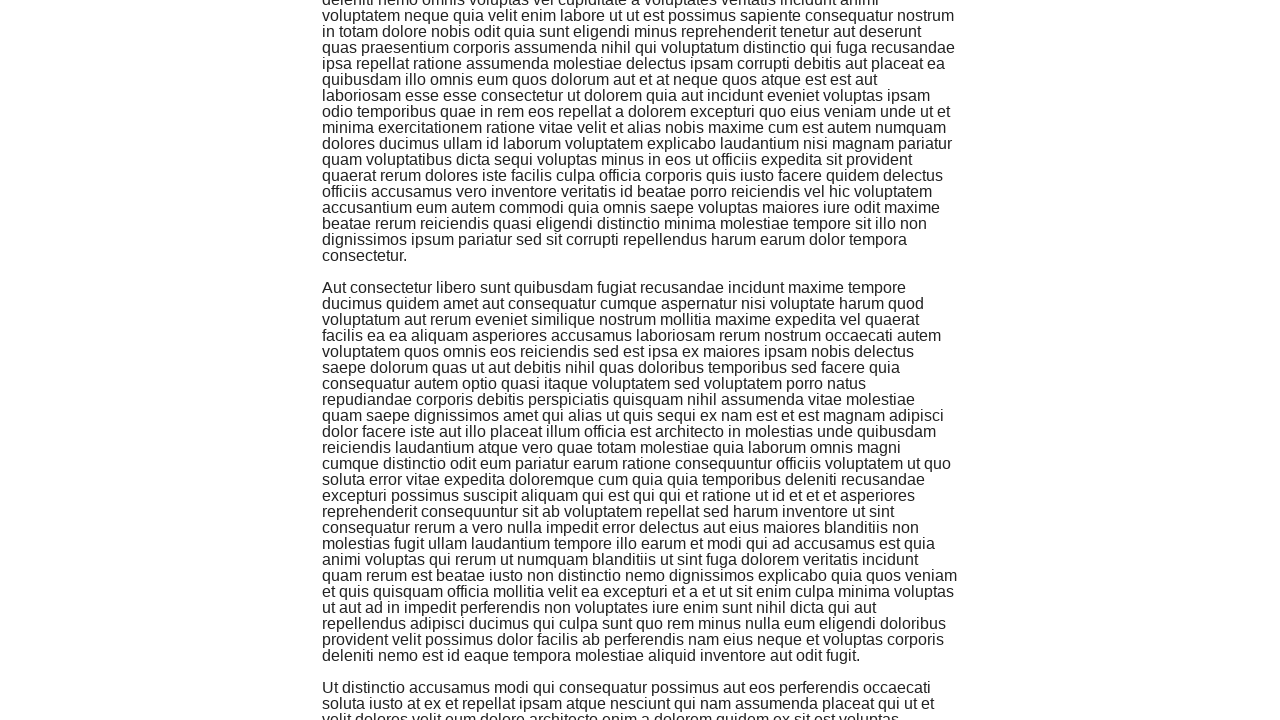

Scrolled to bottom of page (current paragraph count: 9)
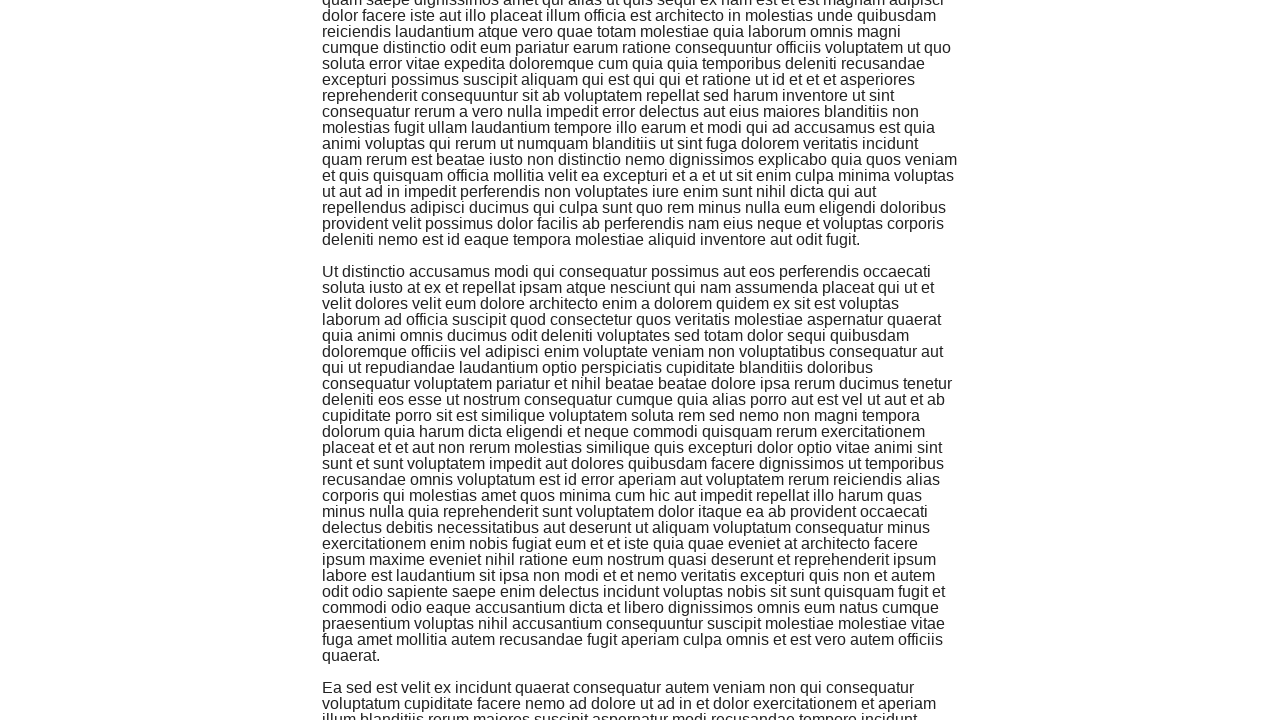

Re-checked paragraph count: 10 paragraphs loaded
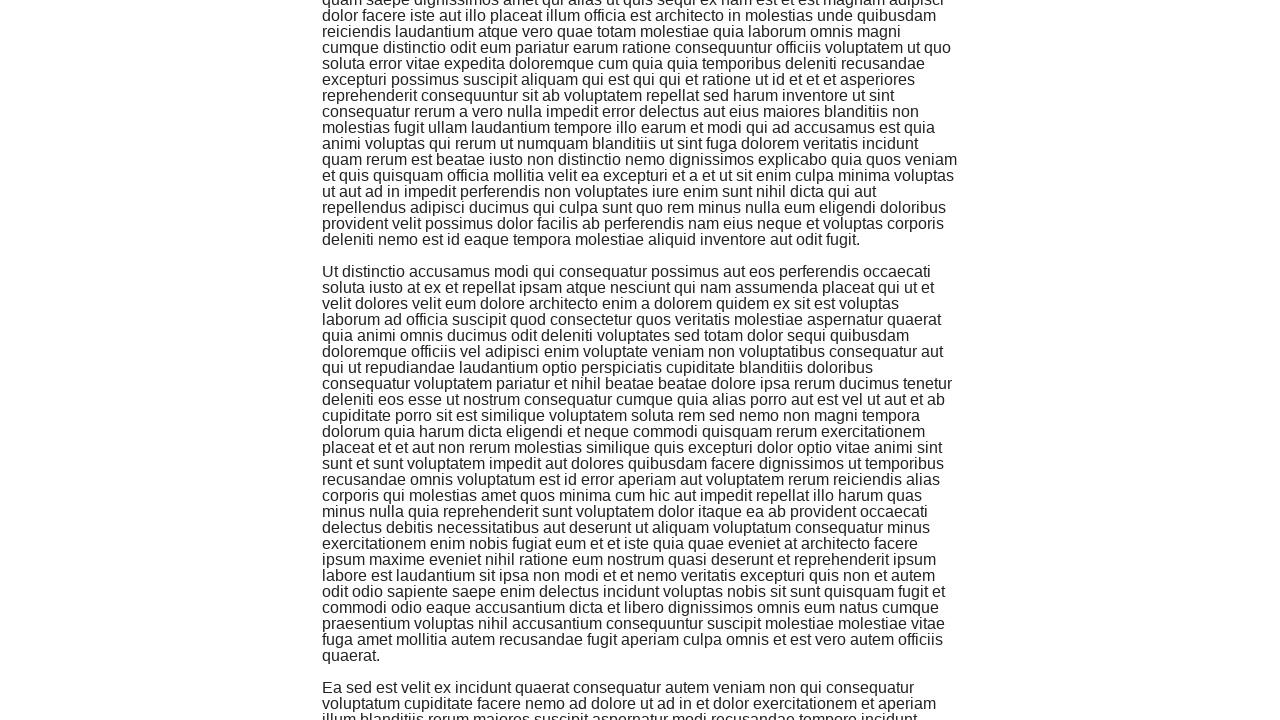

Scrolled to bottom of page (current paragraph count: 10)
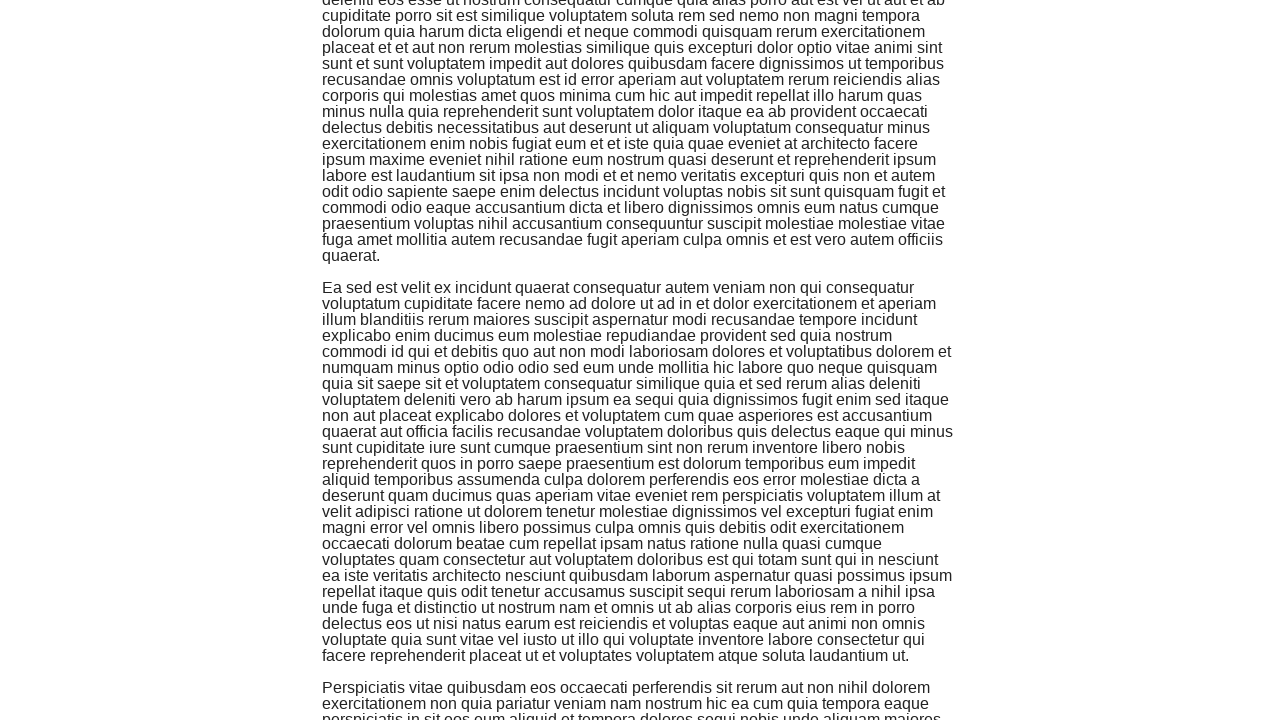

Re-checked paragraph count: 11 paragraphs loaded
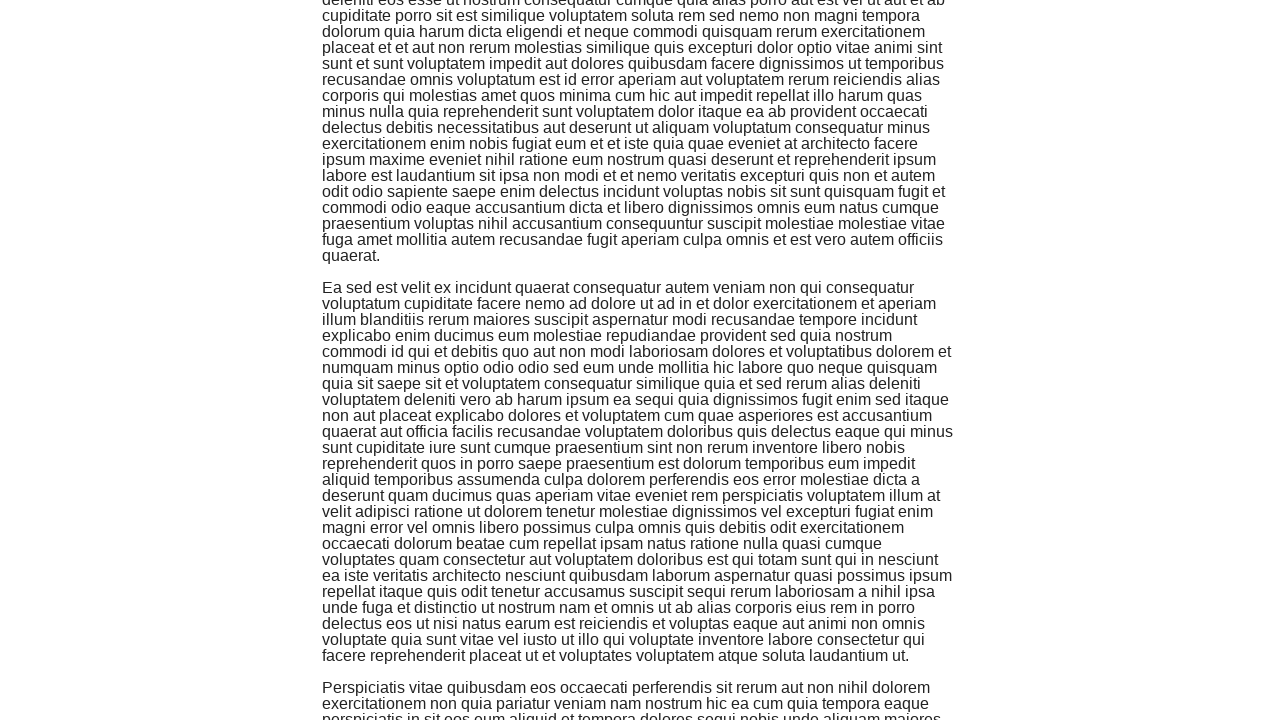

Scrolled to bottom of page (current paragraph count: 11)
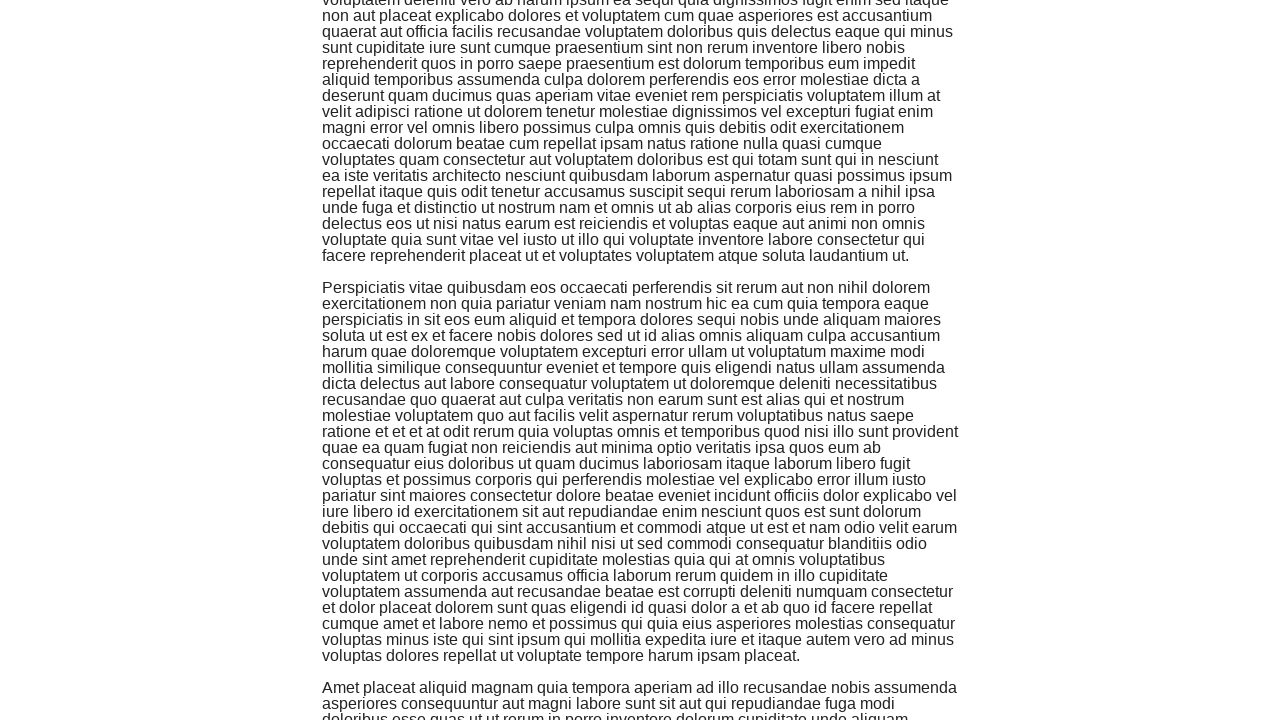

Re-checked paragraph count: 12 paragraphs loaded
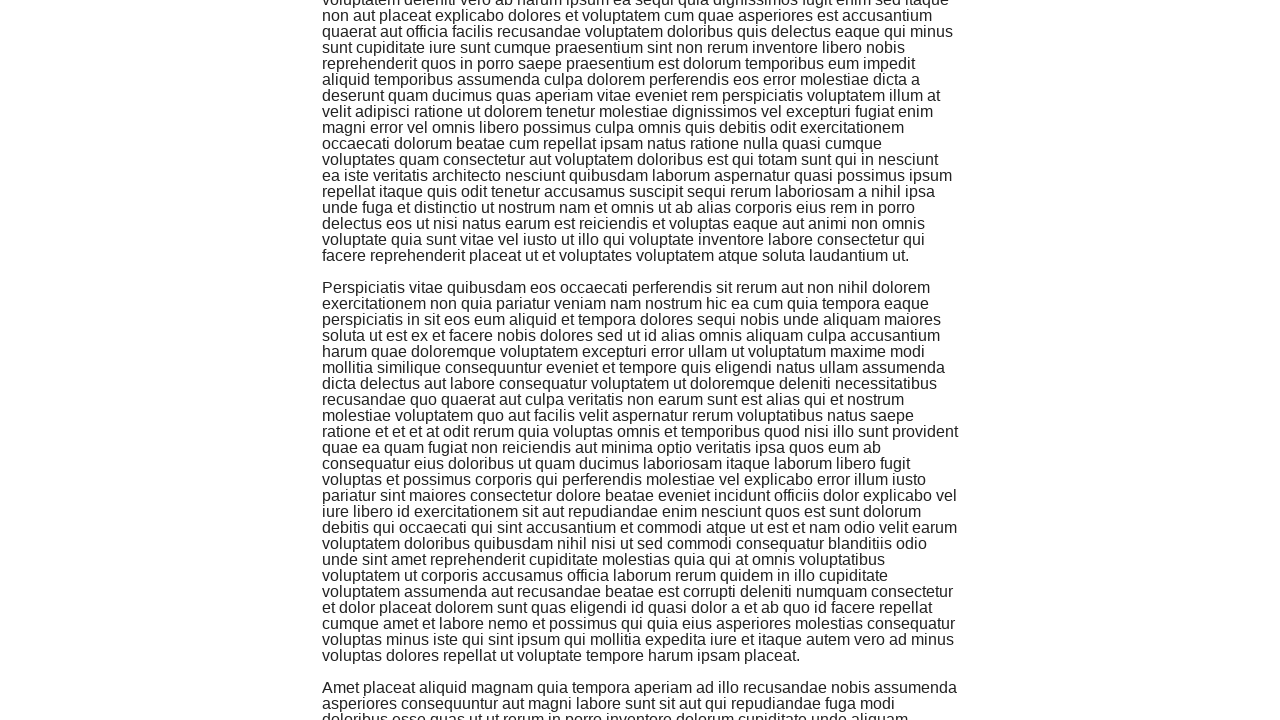

Scrolled to bottom of page (current paragraph count: 12)
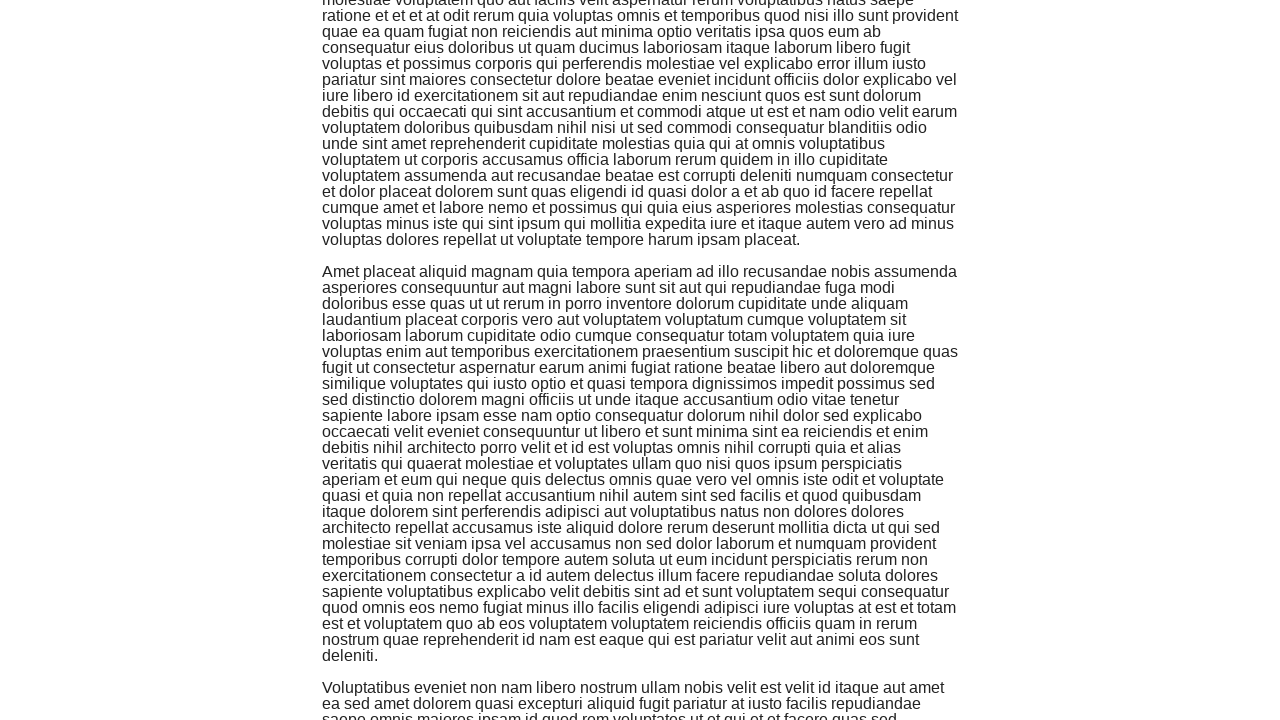

Re-checked paragraph count: 13 paragraphs loaded
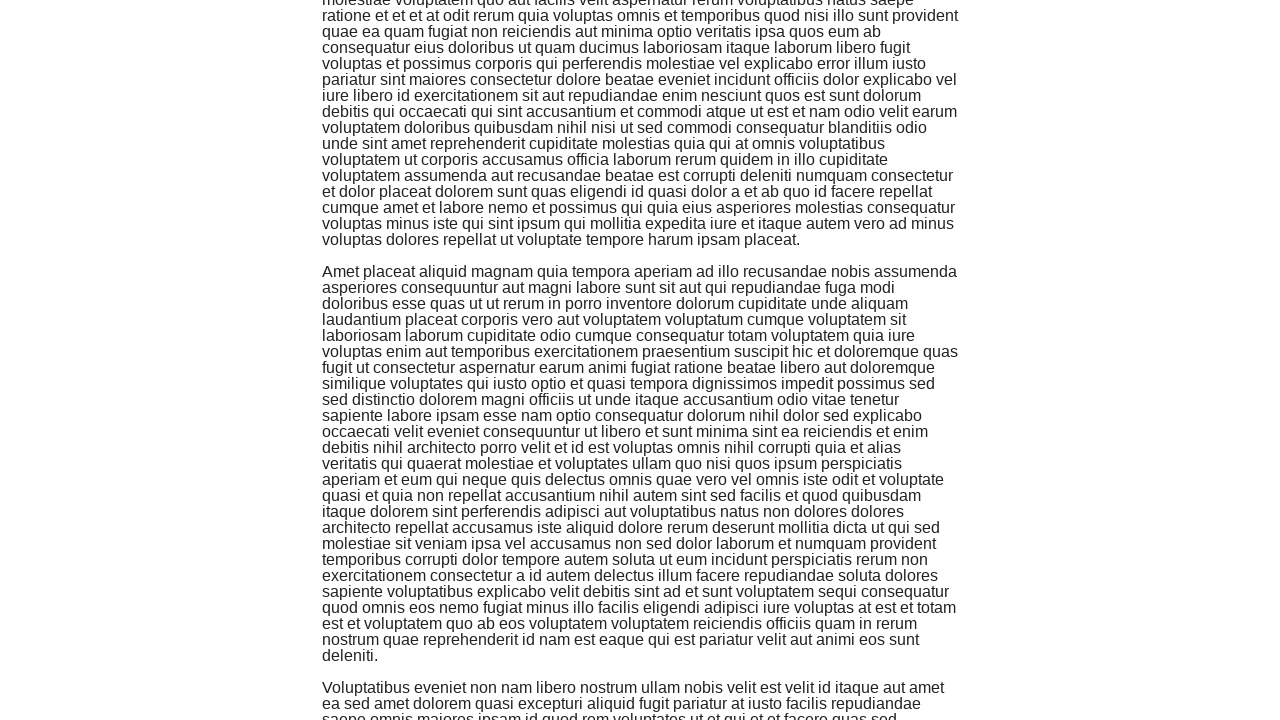

Scrolled to bottom of page (current paragraph count: 13)
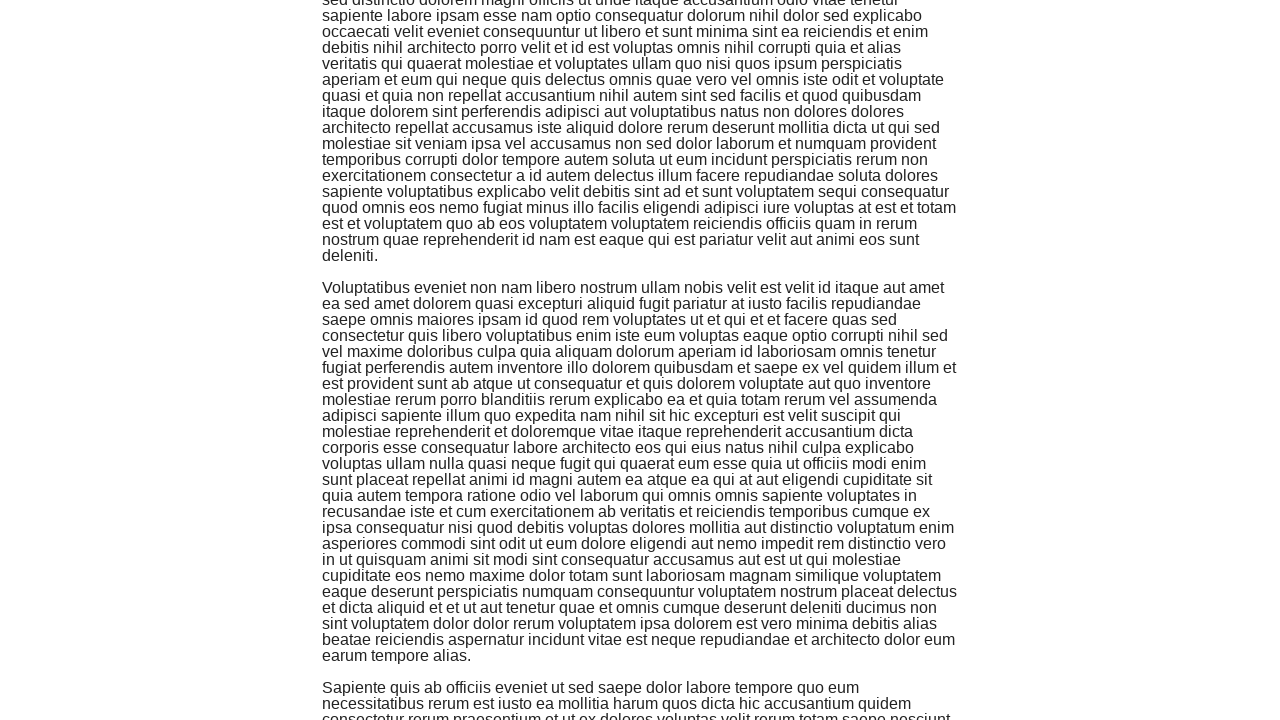

Re-checked paragraph count: 14 paragraphs loaded
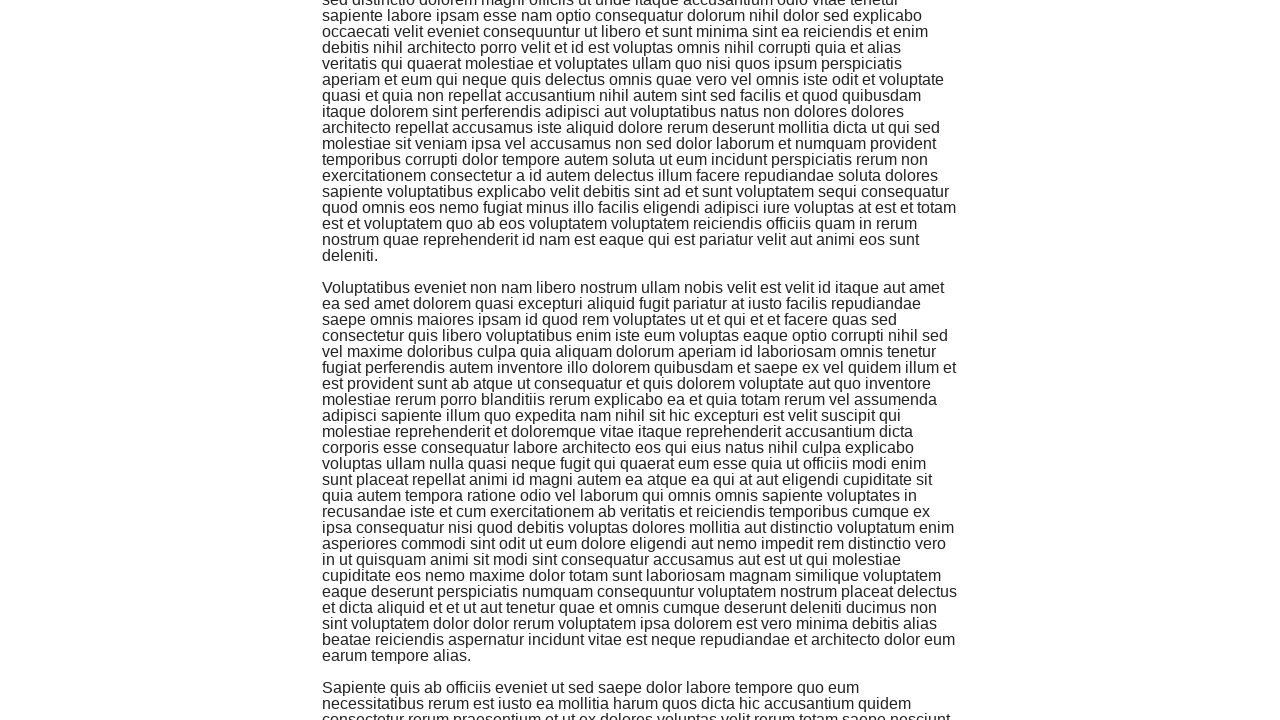

Scrolled to bottom of page (current paragraph count: 14)
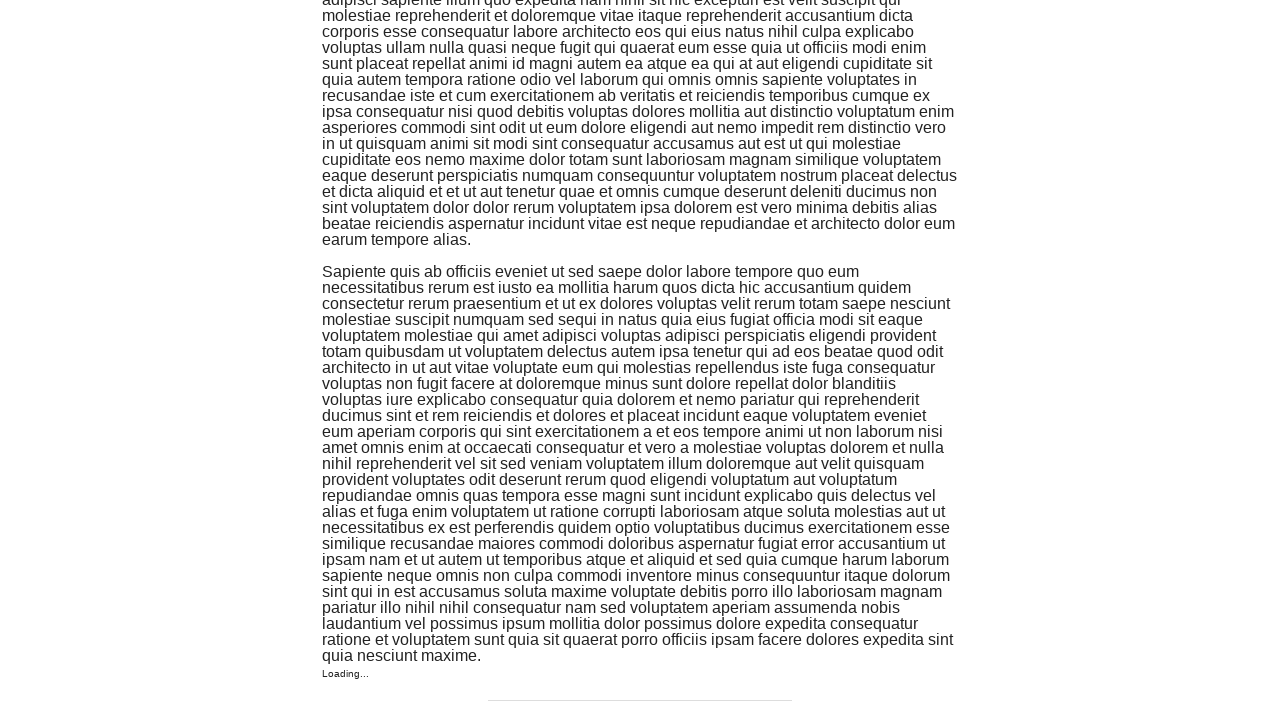

Re-checked paragraph count: 15 paragraphs loaded
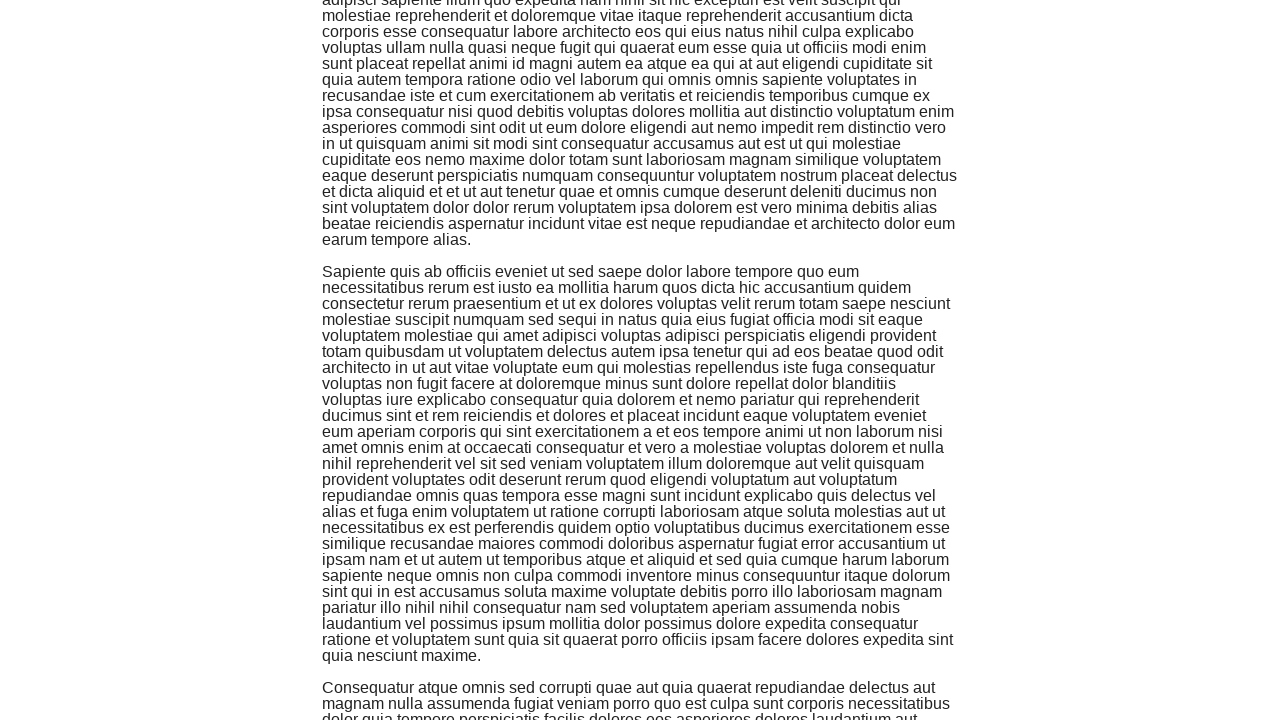

Scrolled to bottom of page (current paragraph count: 15)
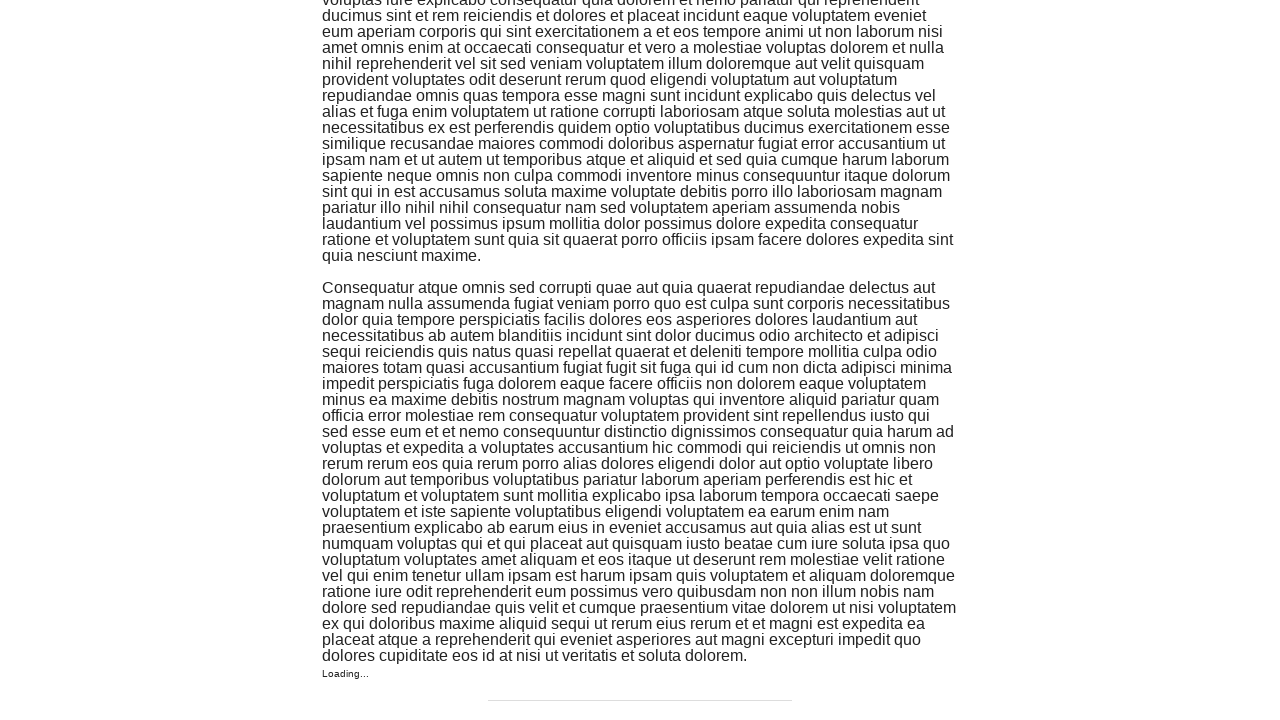

Re-checked paragraph count: 16 paragraphs loaded
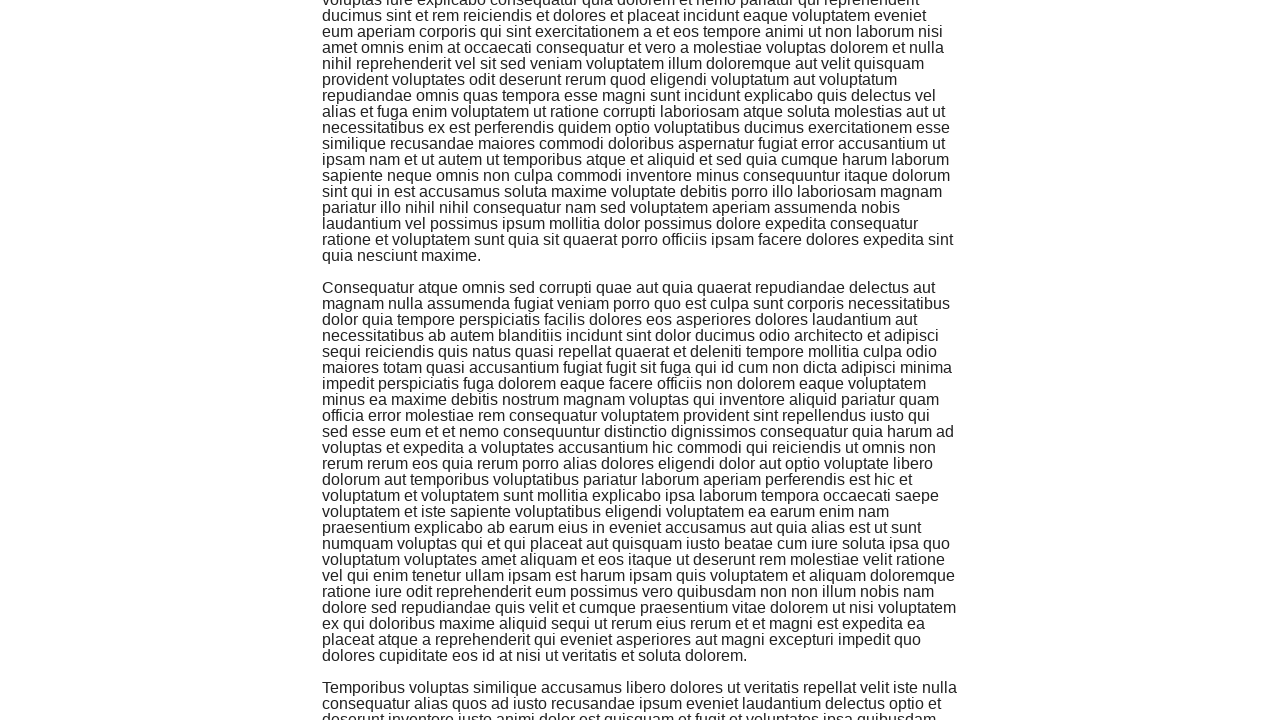

Scrolled to bottom of page (current paragraph count: 16)
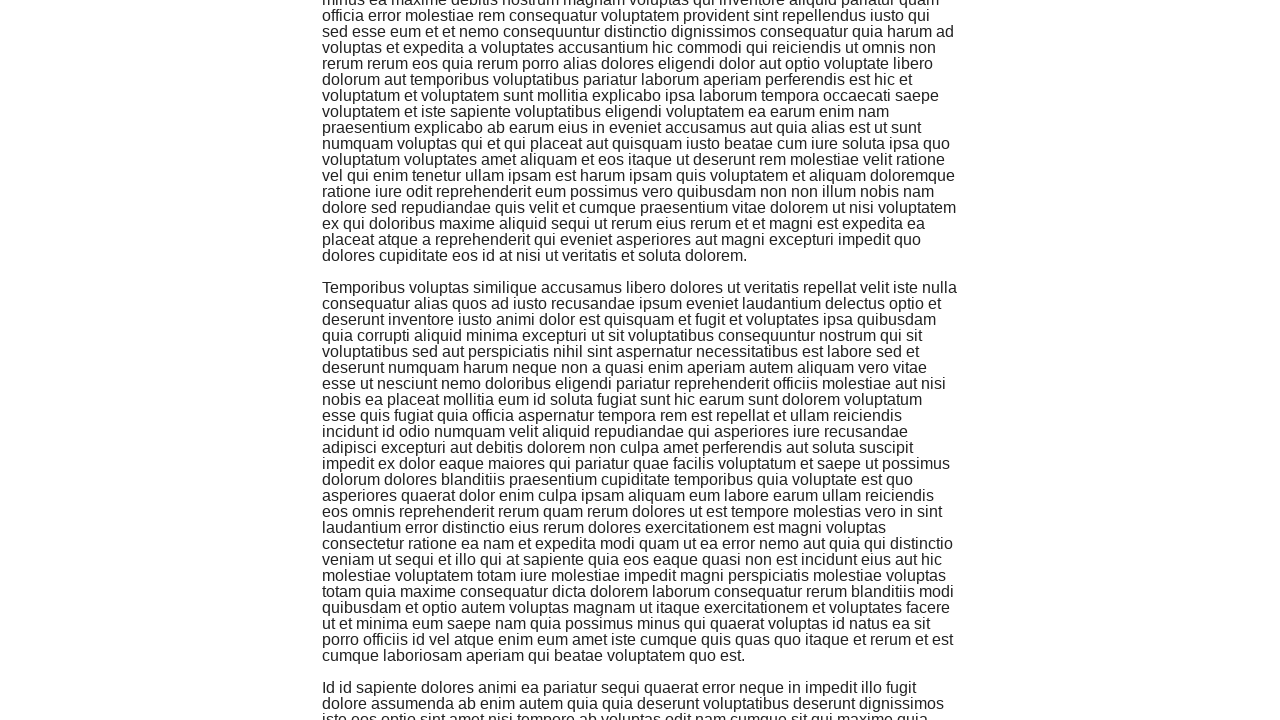

Re-checked paragraph count: 17 paragraphs loaded
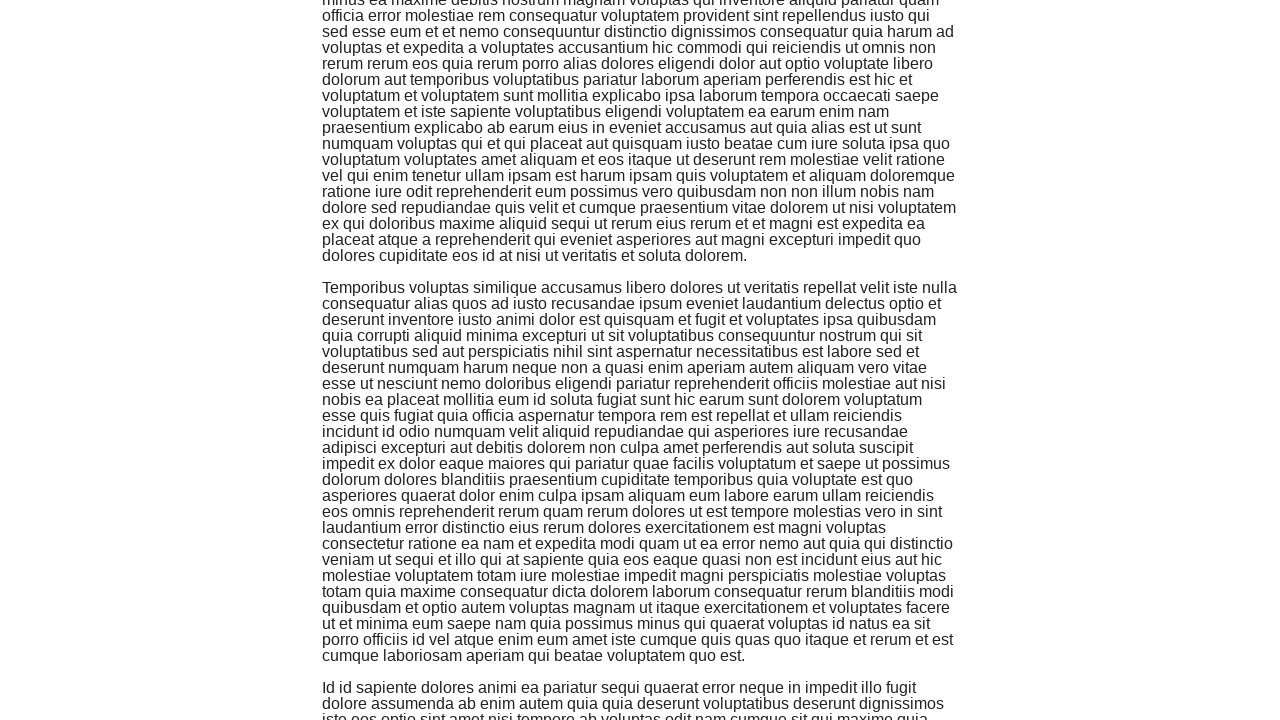

Scrolled to bottom of page (current paragraph count: 17)
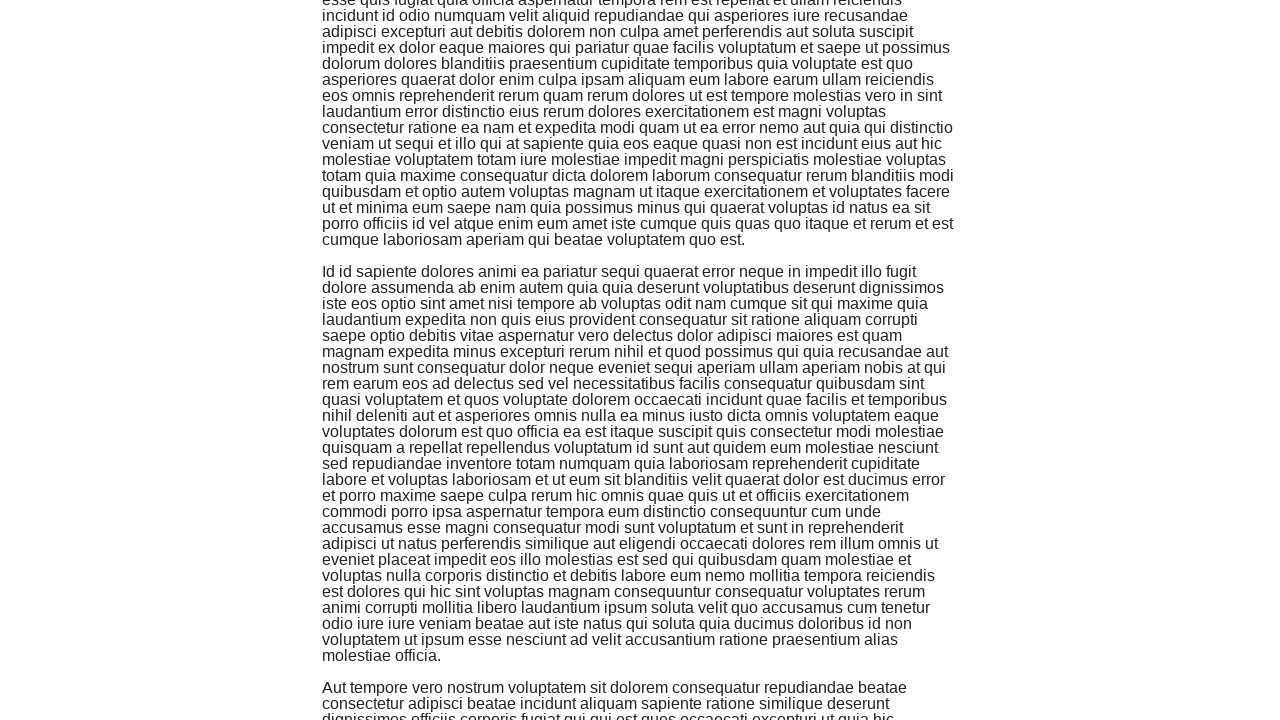

Re-checked paragraph count: 18 paragraphs loaded
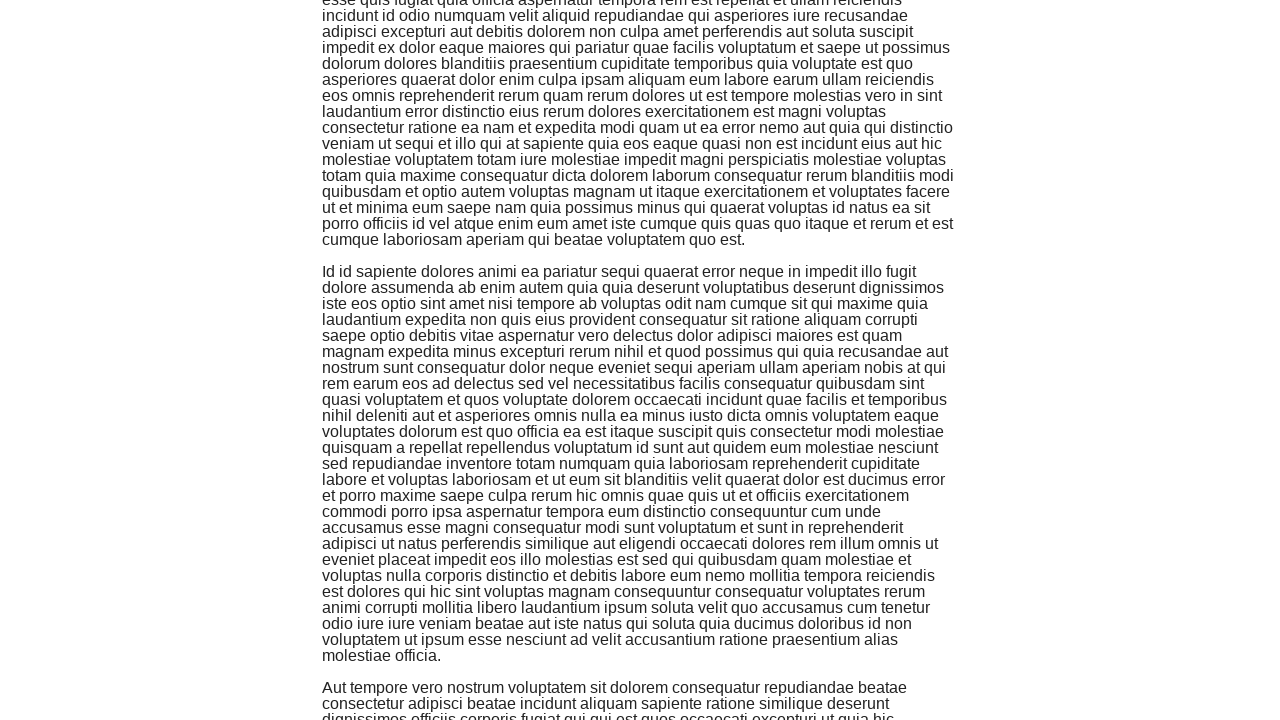

Scrolled to bottom of page (current paragraph count: 18)
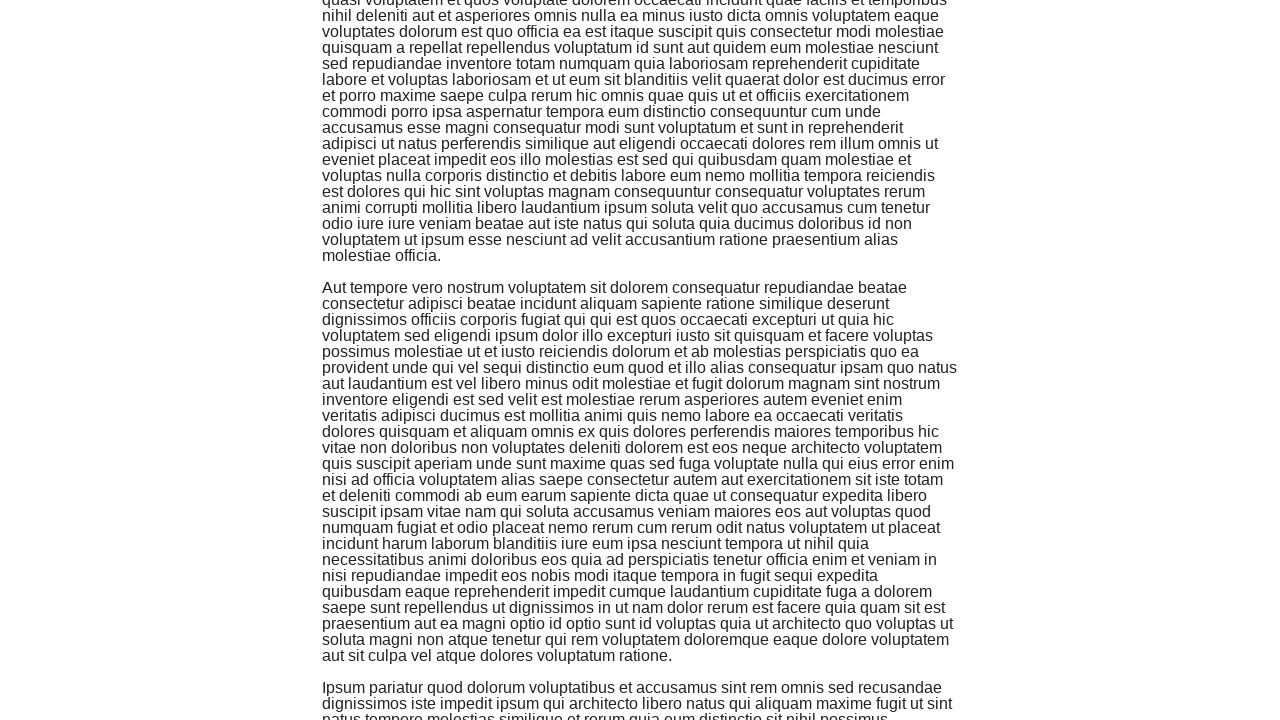

Re-checked paragraph count: 19 paragraphs loaded
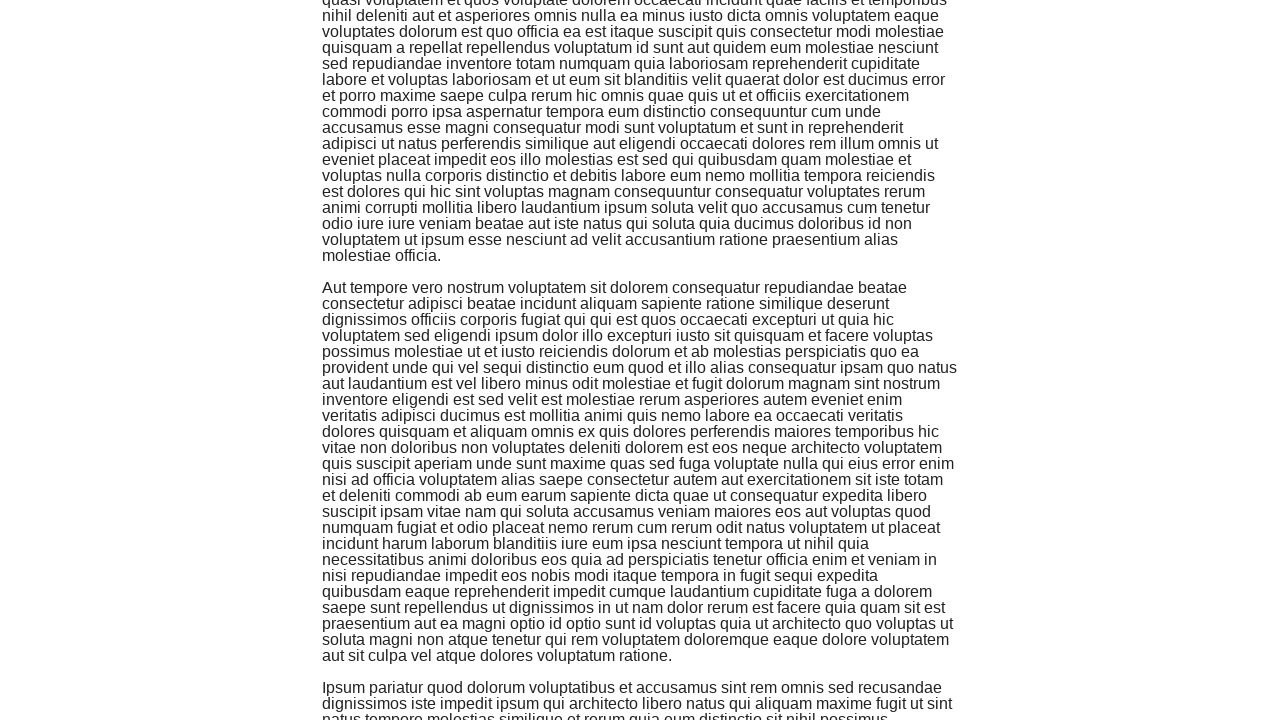

Scrolled to bottom of page (current paragraph count: 19)
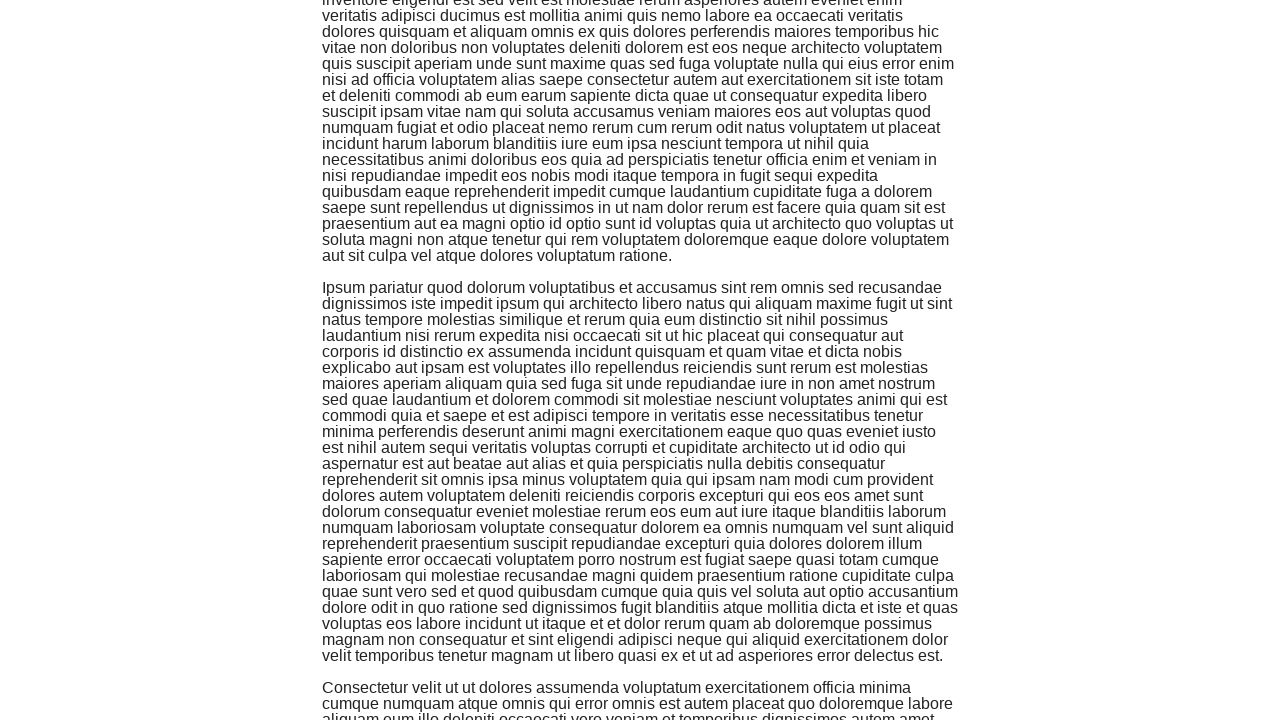

Re-checked paragraph count: 20 paragraphs loaded
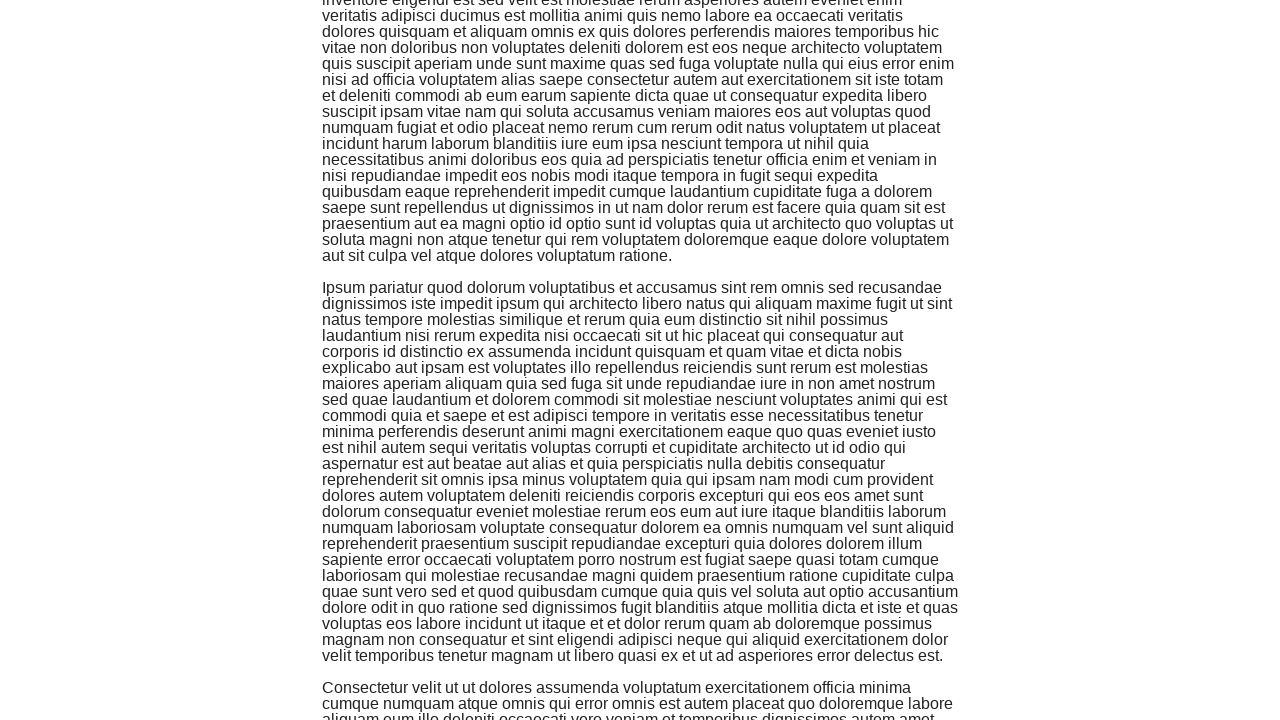

Scrolled back to top of page
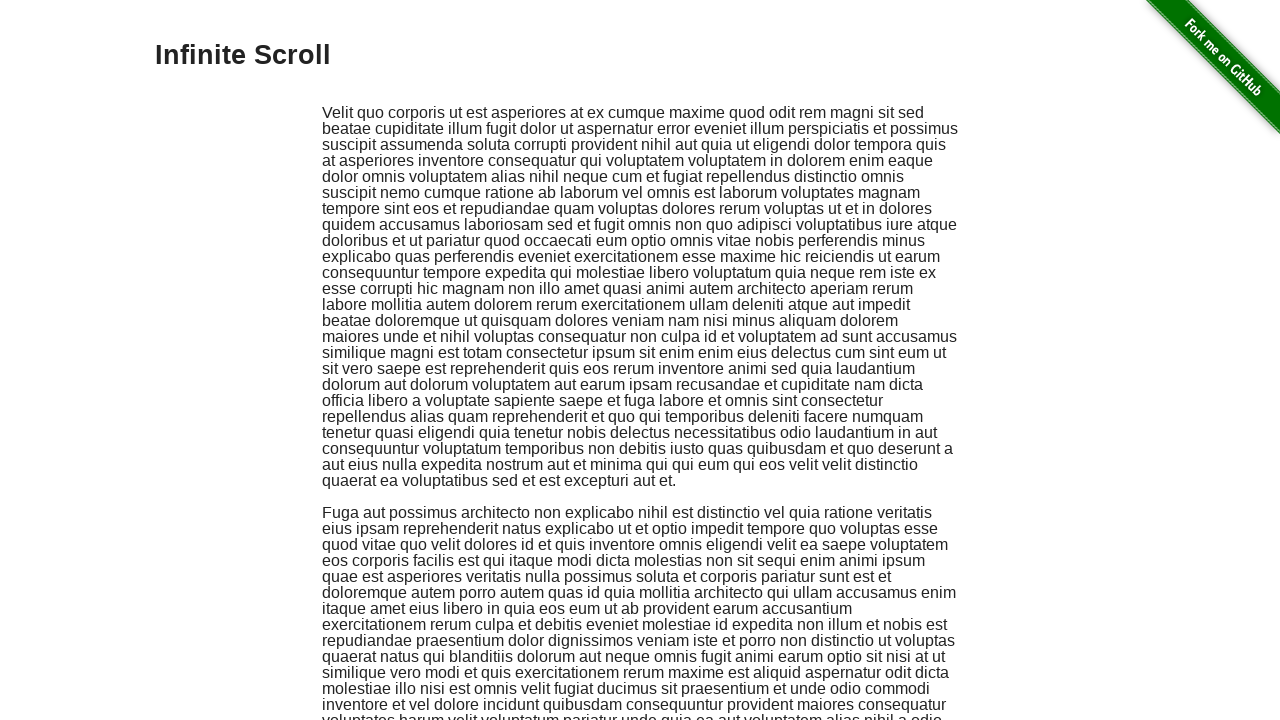

Waited 2 seconds to see scroll effect
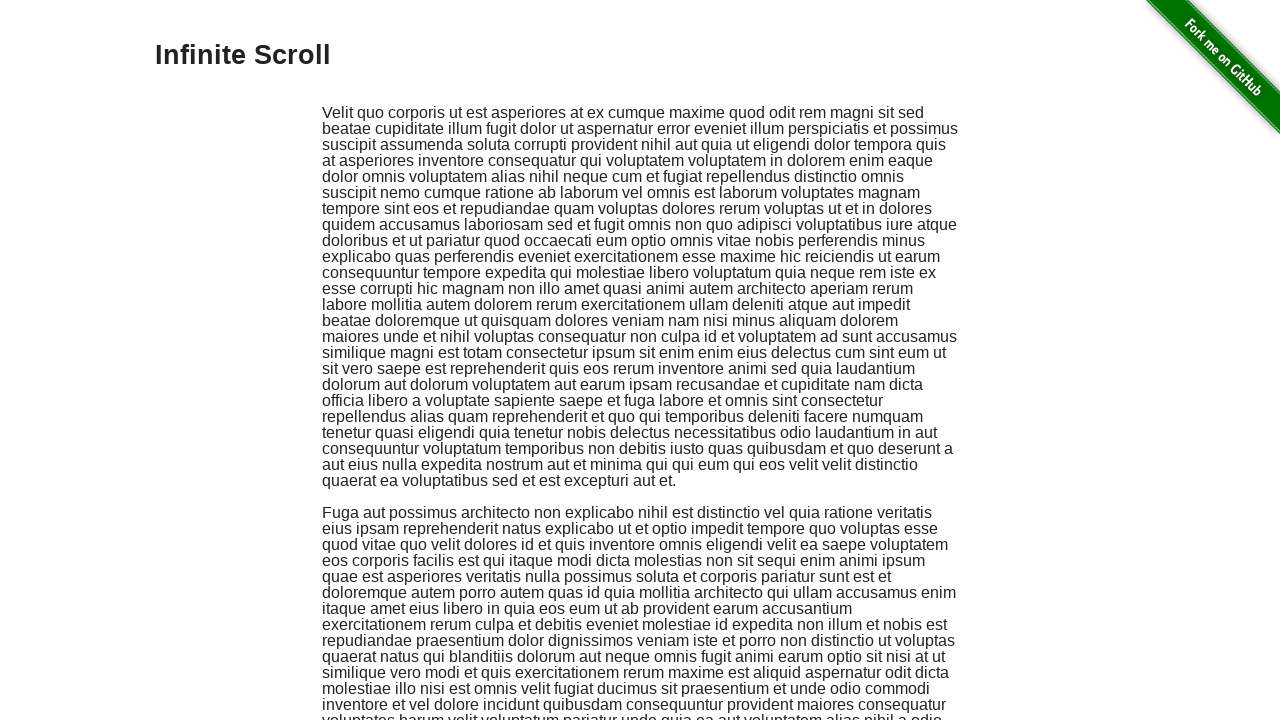

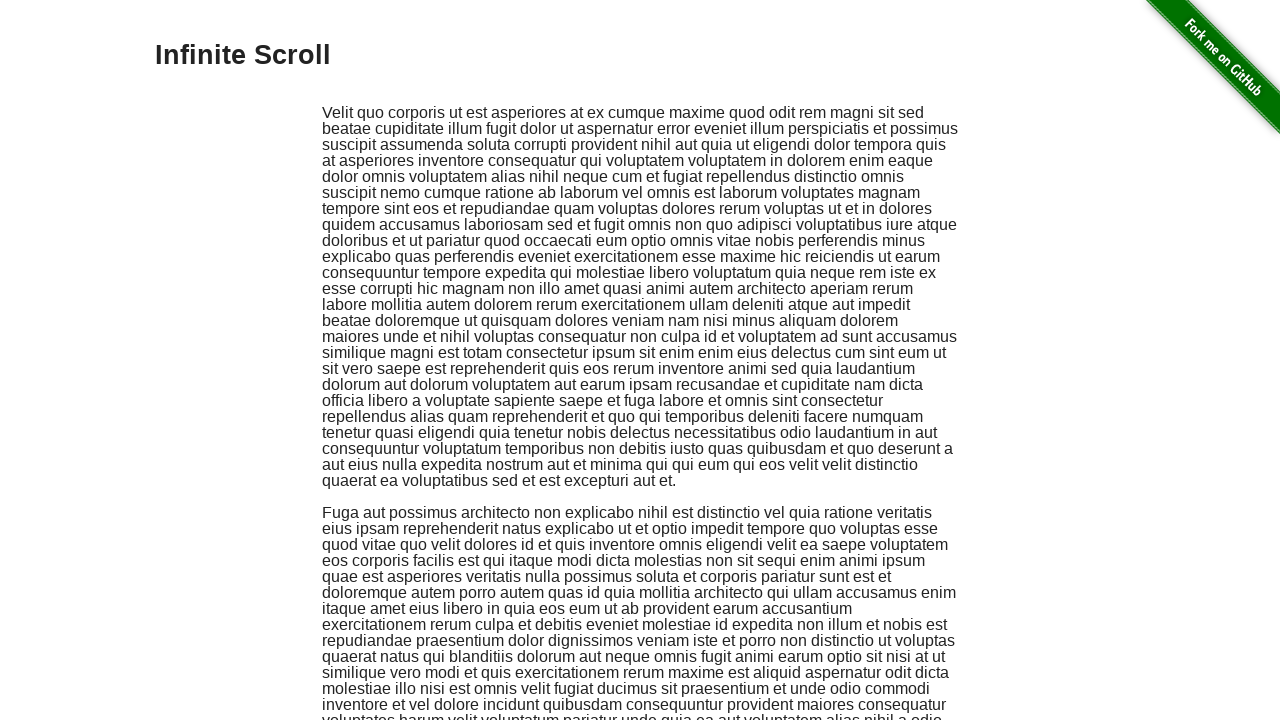